Tests multiple checkbox selection and deselection operations, including selecting all, deselecting all, and selecting specific checkboxes

Starting URL: https://automationfc.github.io/multiple-fields/

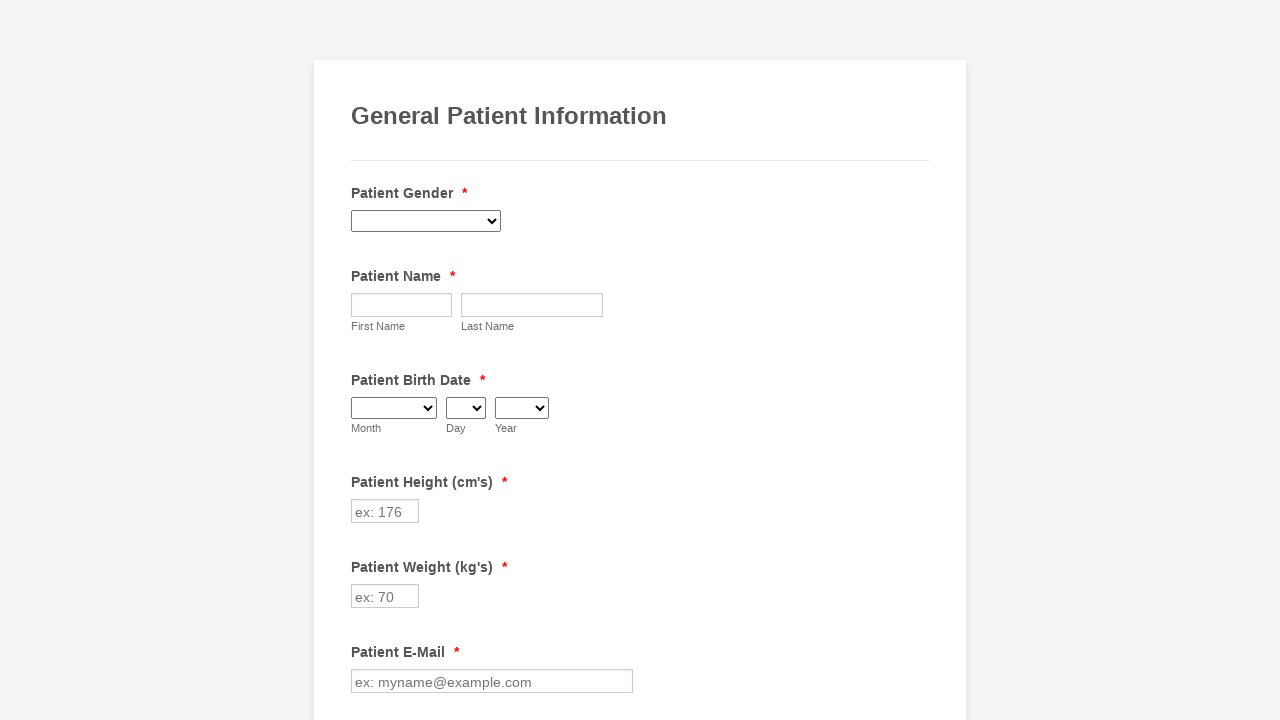

Located all checkboxes on the page
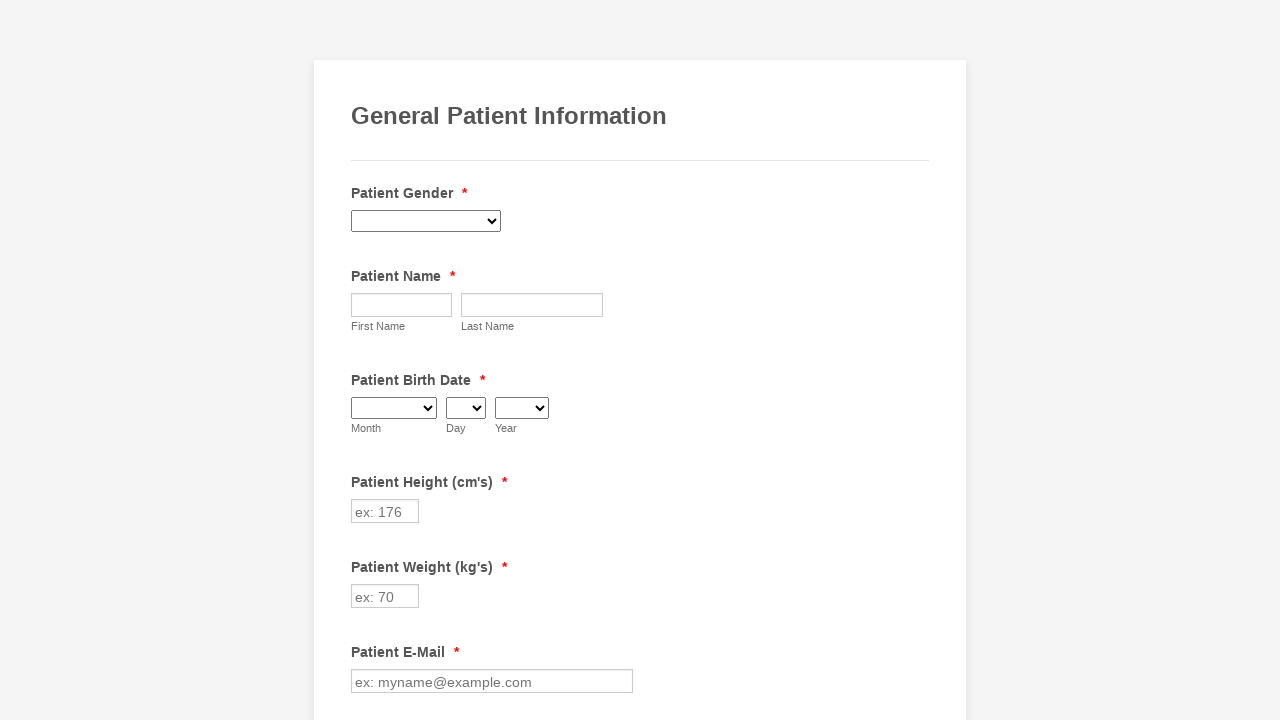

Retrieved total checkbox count: 29
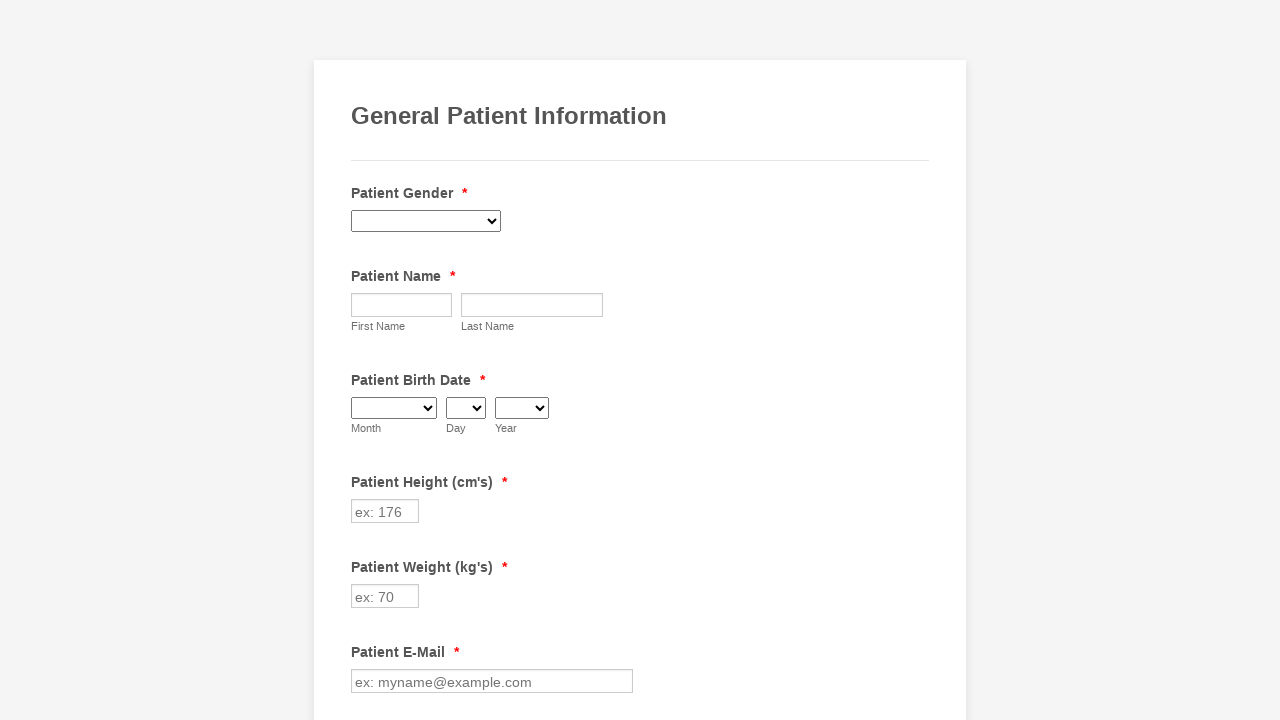

Selected checkbox 1 of 29 at (362, 360) on span.form-checkbox-item>input >> nth=0
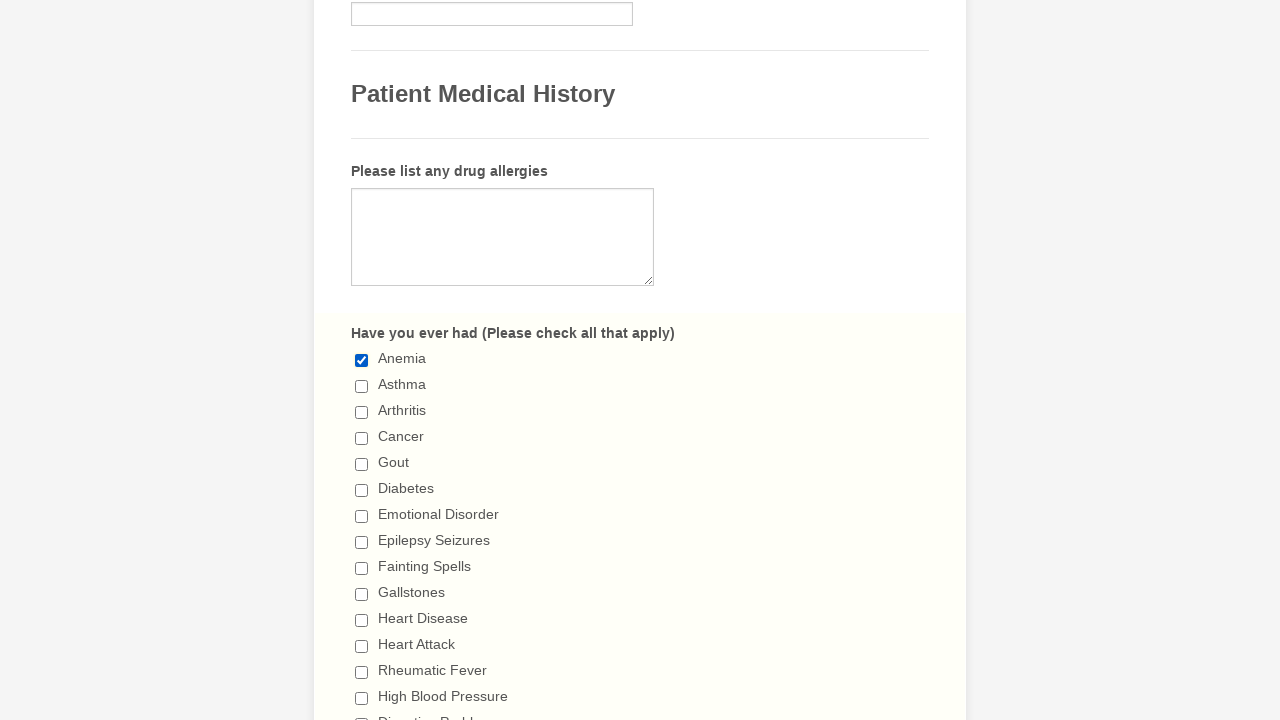

Selected checkbox 2 of 29 at (362, 386) on span.form-checkbox-item>input >> nth=1
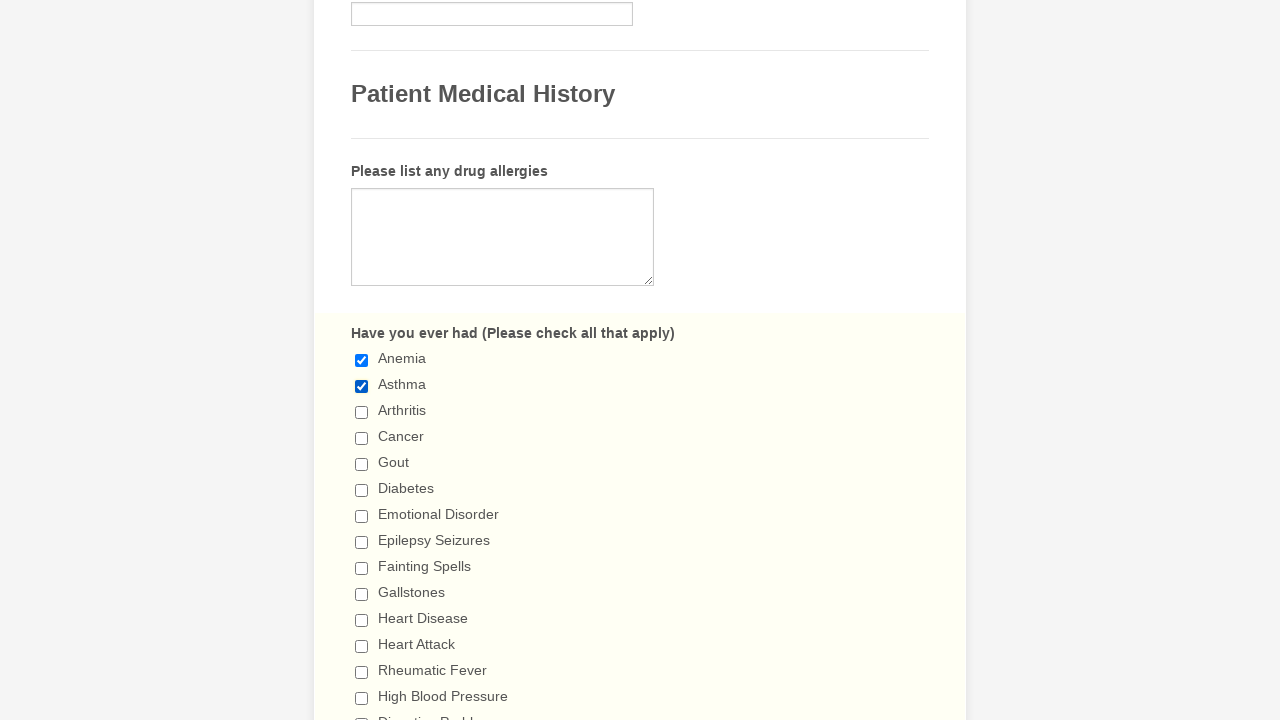

Selected checkbox 3 of 29 at (362, 412) on span.form-checkbox-item>input >> nth=2
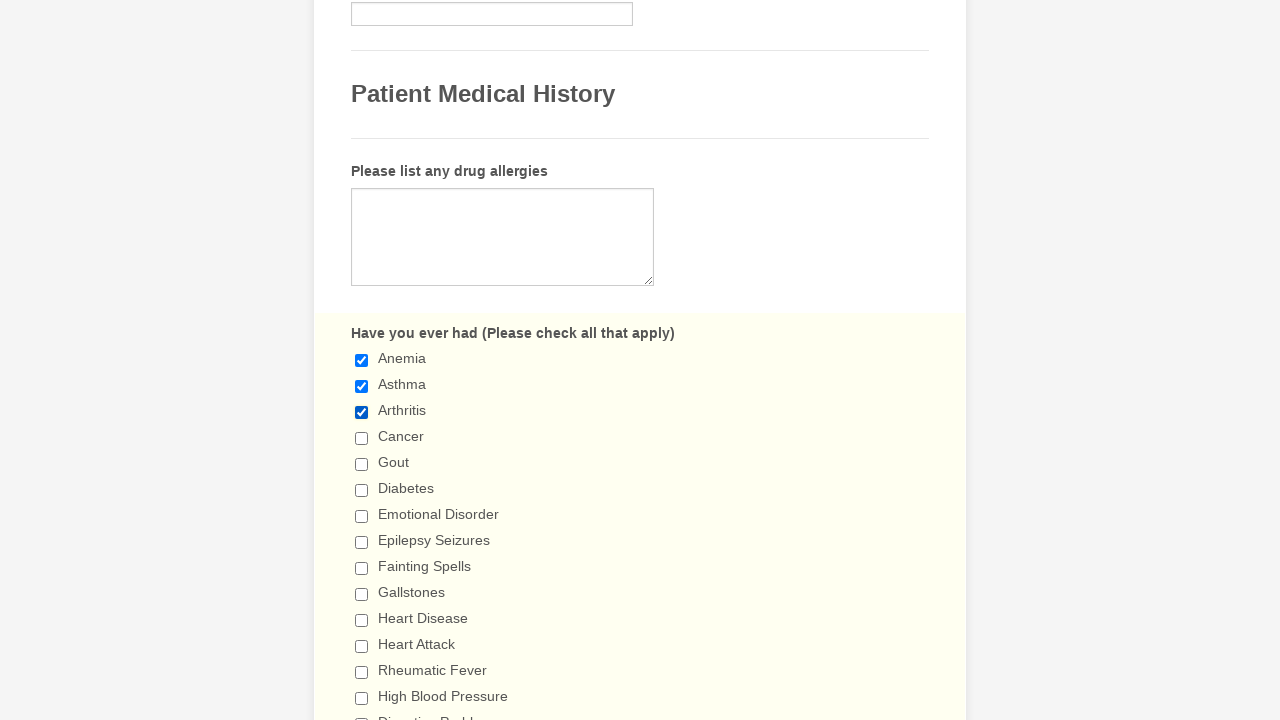

Selected checkbox 4 of 29 at (362, 438) on span.form-checkbox-item>input >> nth=3
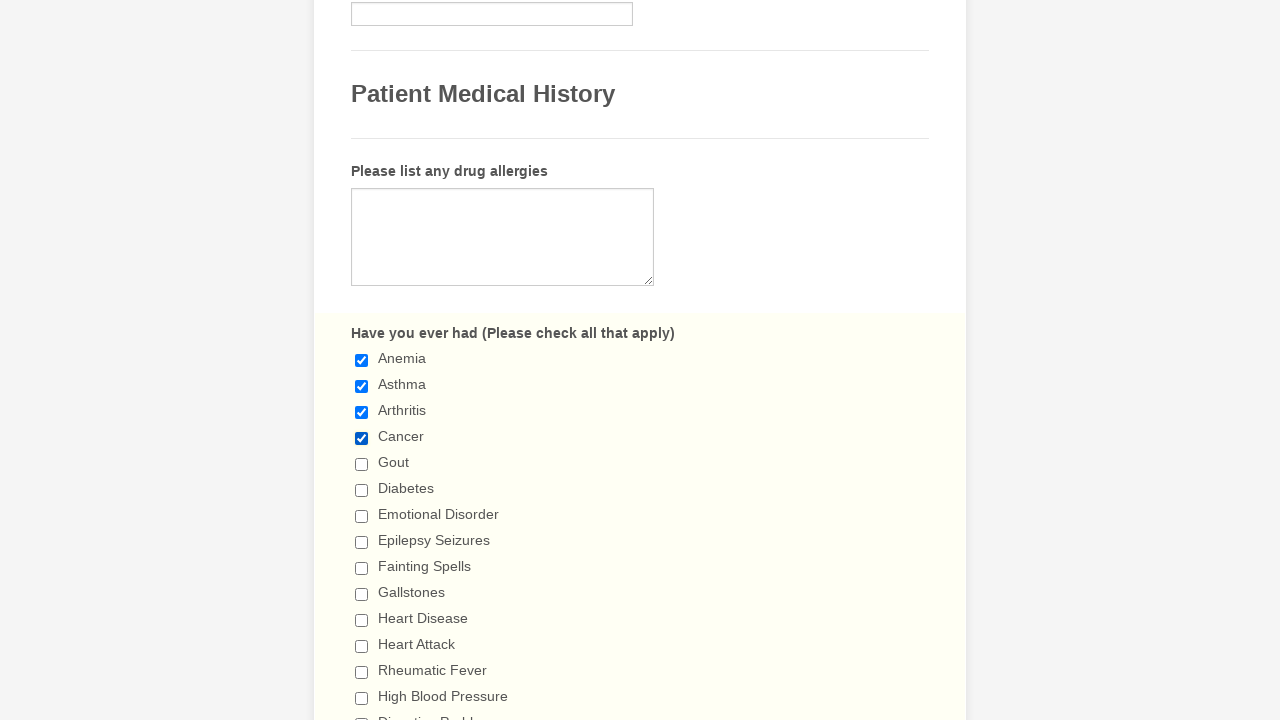

Selected checkbox 5 of 29 at (362, 464) on span.form-checkbox-item>input >> nth=4
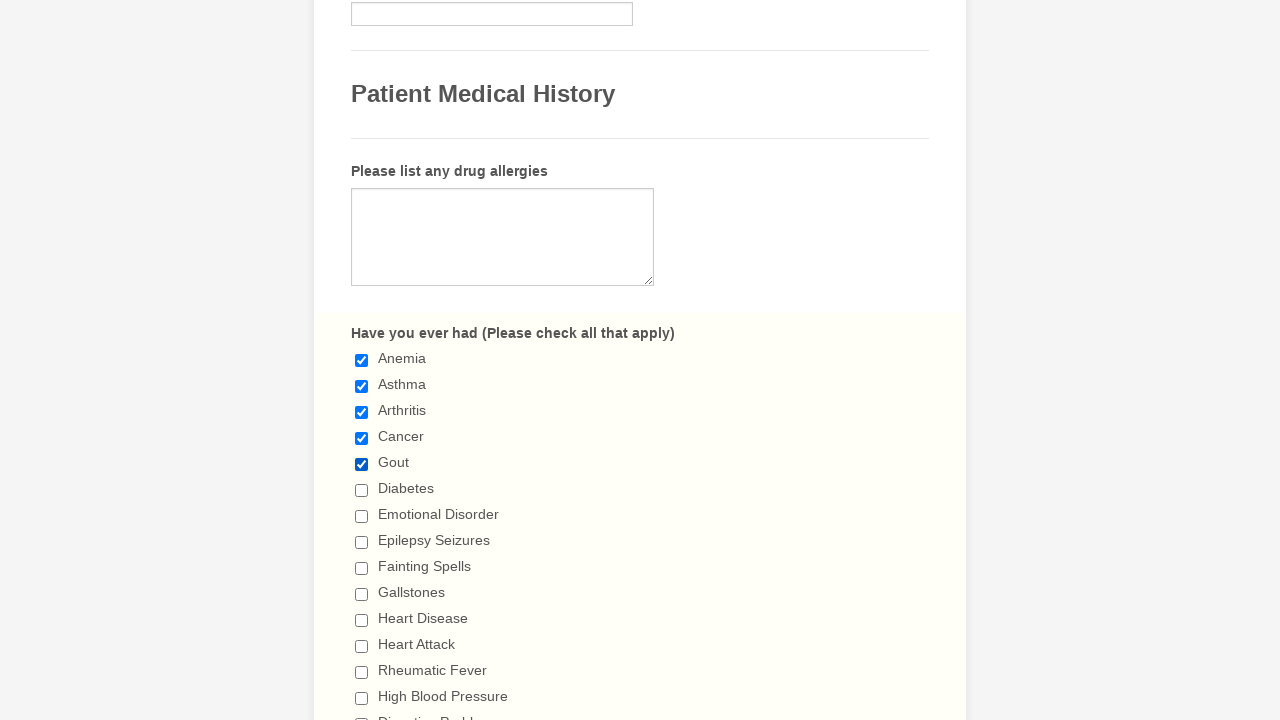

Selected checkbox 6 of 29 at (362, 490) on span.form-checkbox-item>input >> nth=5
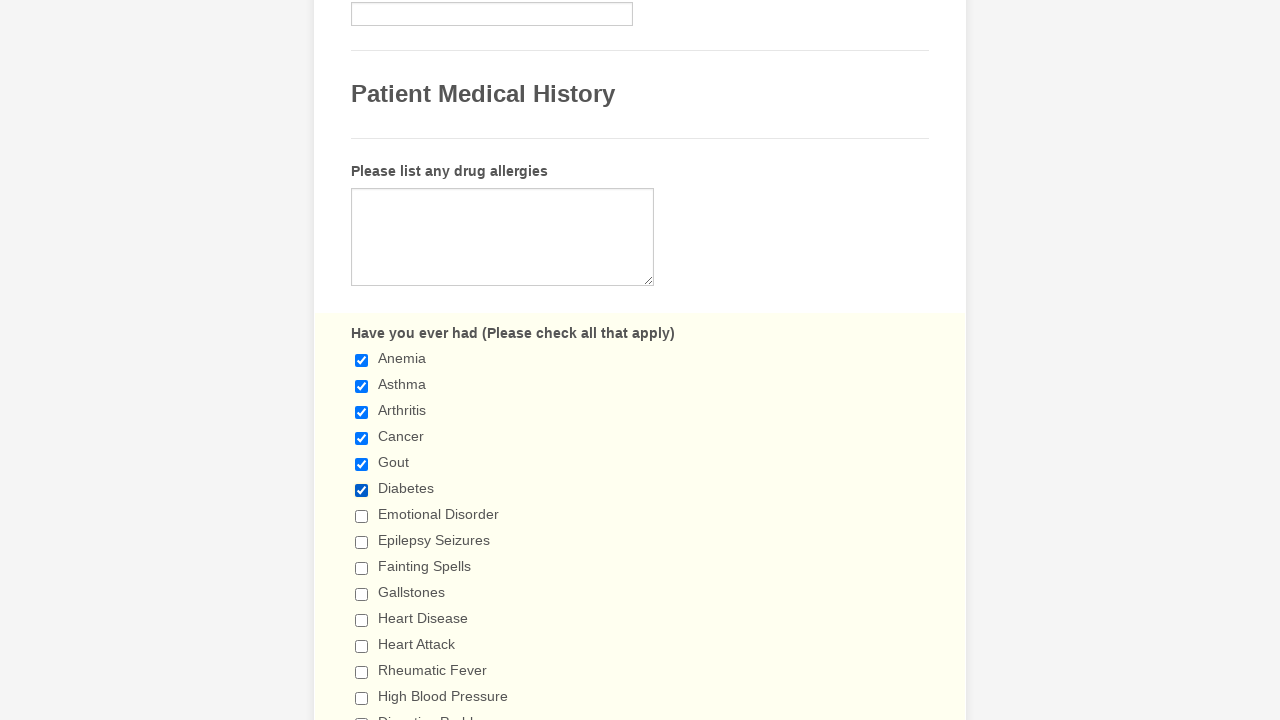

Selected checkbox 7 of 29 at (362, 516) on span.form-checkbox-item>input >> nth=6
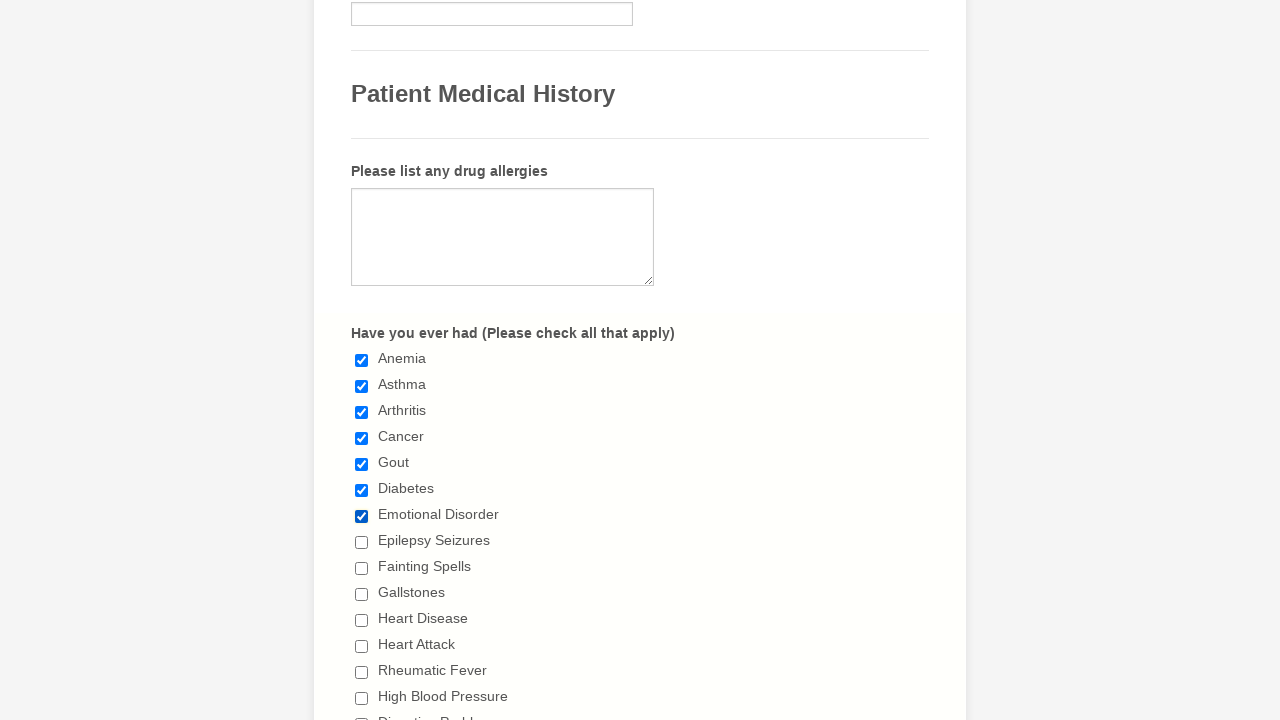

Selected checkbox 8 of 29 at (362, 542) on span.form-checkbox-item>input >> nth=7
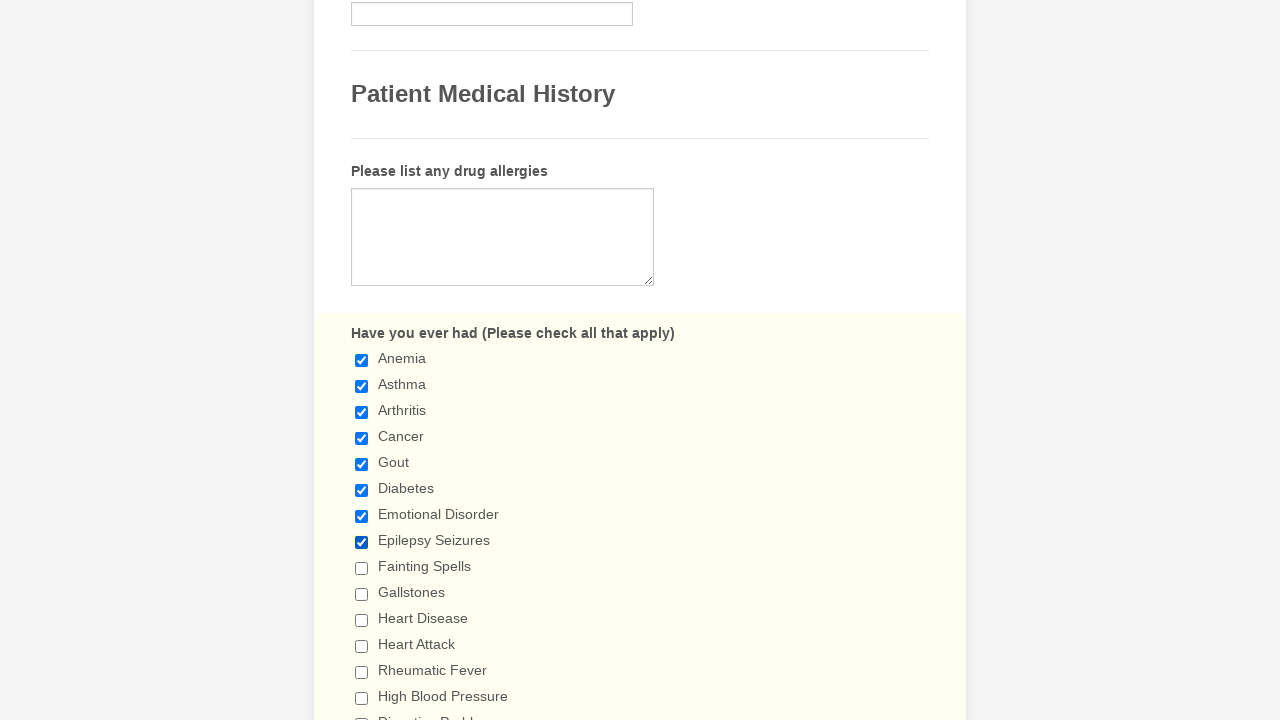

Selected checkbox 9 of 29 at (362, 568) on span.form-checkbox-item>input >> nth=8
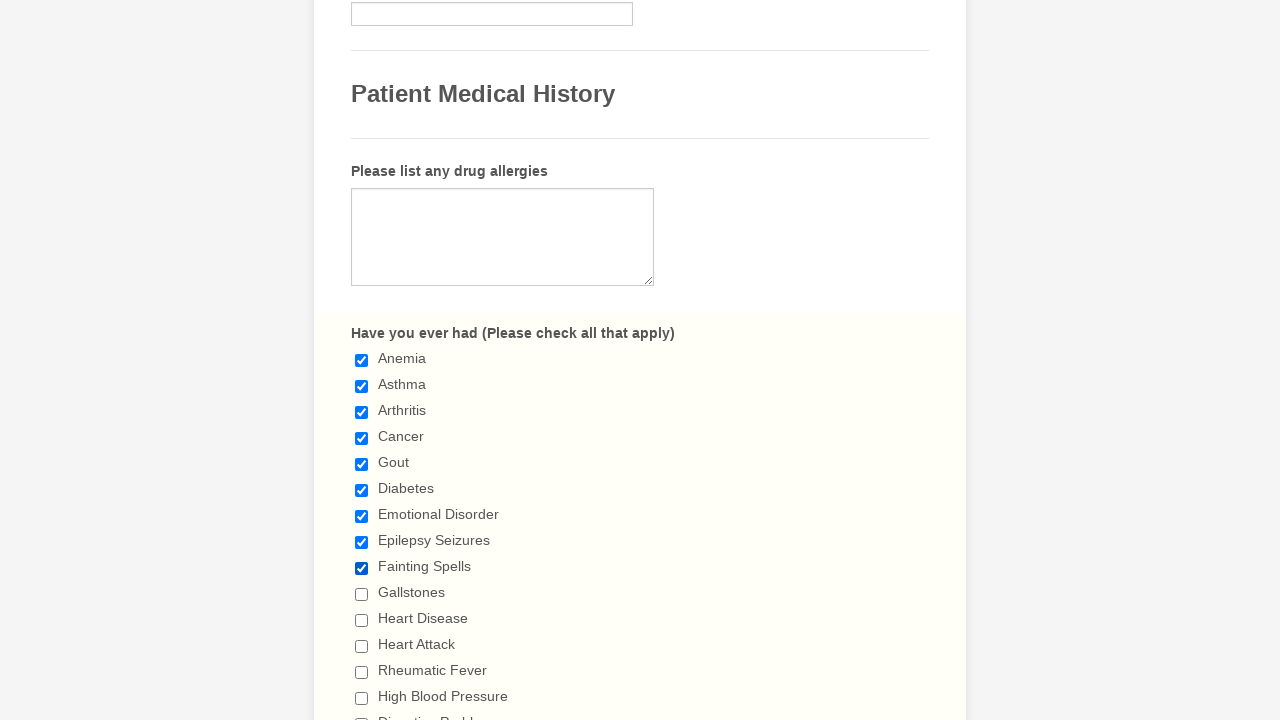

Selected checkbox 10 of 29 at (362, 594) on span.form-checkbox-item>input >> nth=9
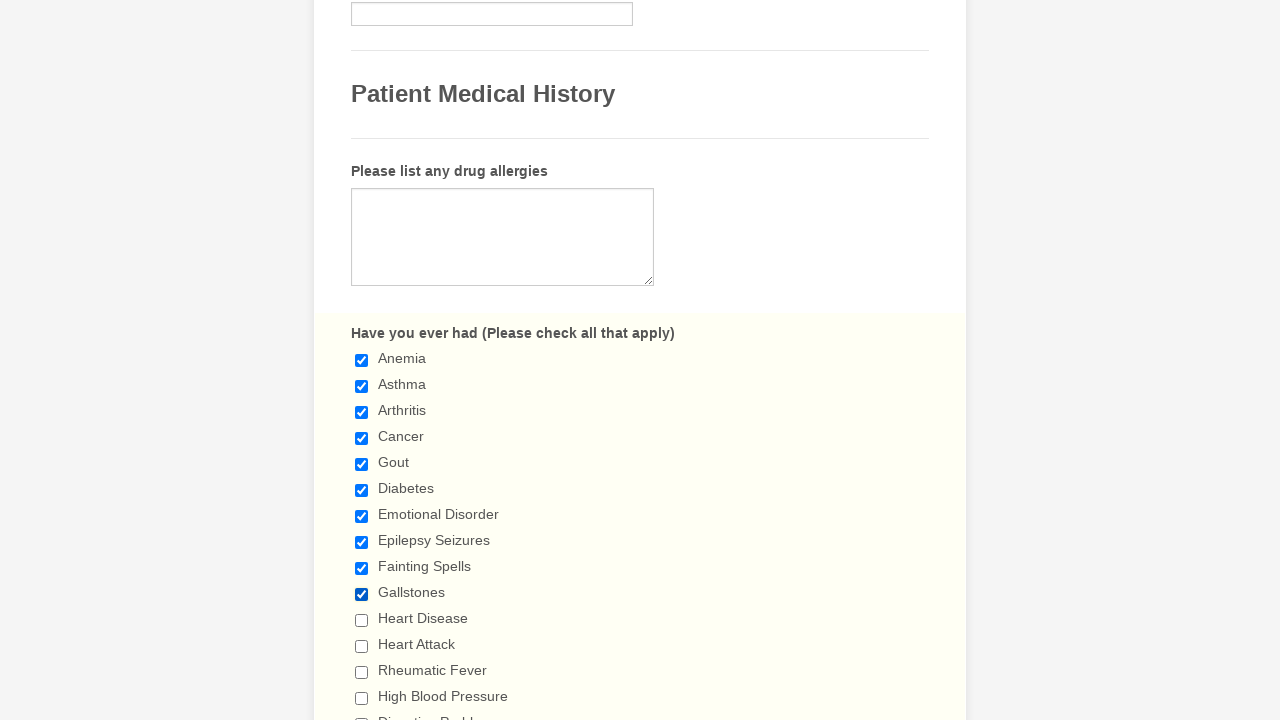

Selected checkbox 11 of 29 at (362, 620) on span.form-checkbox-item>input >> nth=10
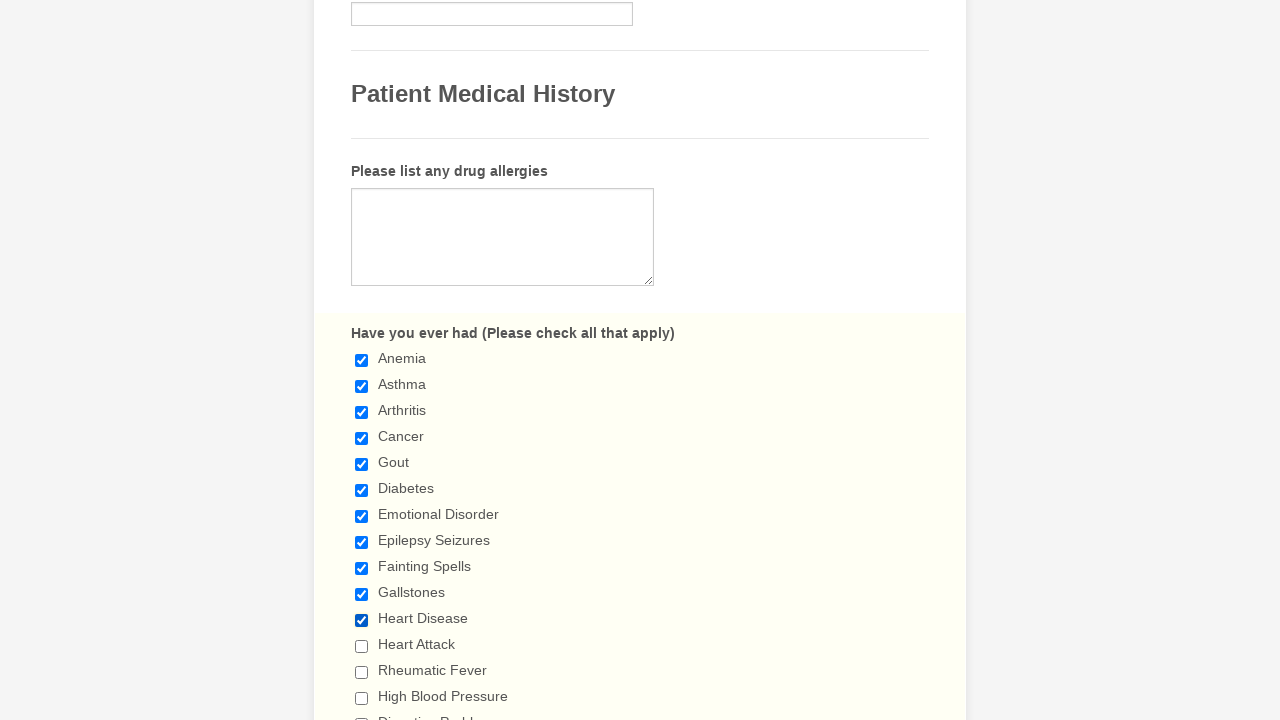

Selected checkbox 12 of 29 at (362, 646) on span.form-checkbox-item>input >> nth=11
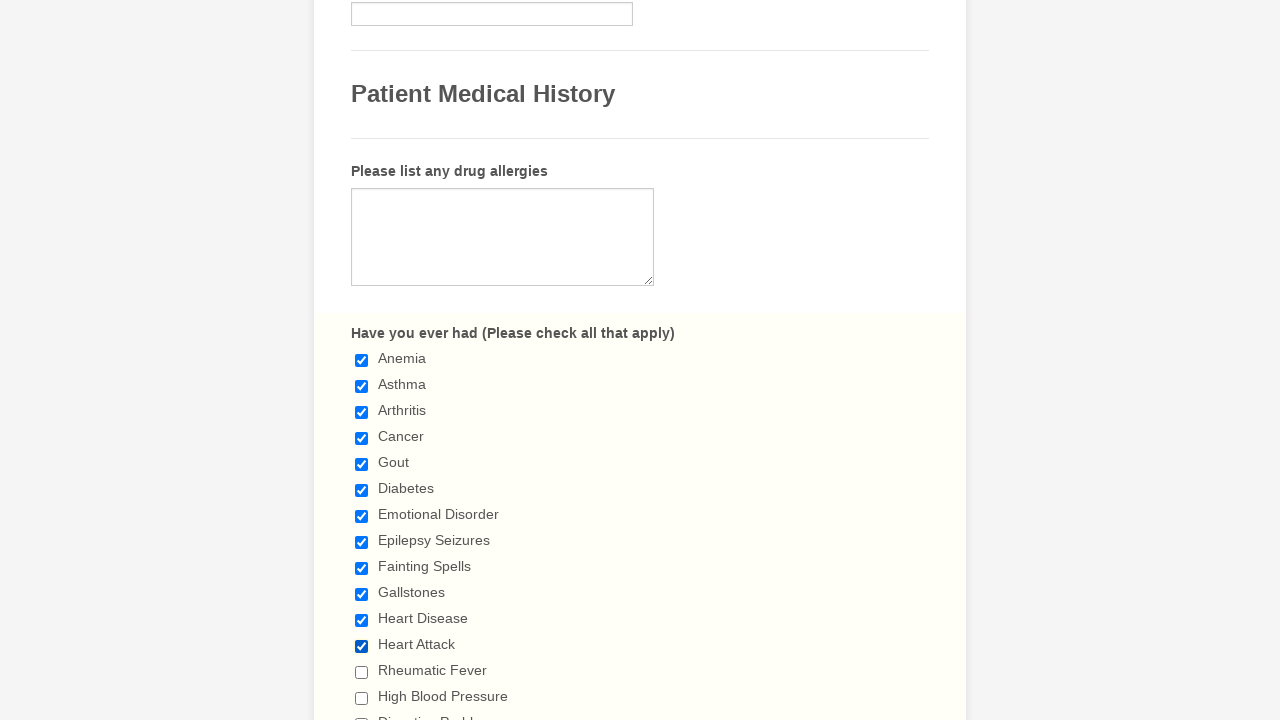

Selected checkbox 13 of 29 at (362, 672) on span.form-checkbox-item>input >> nth=12
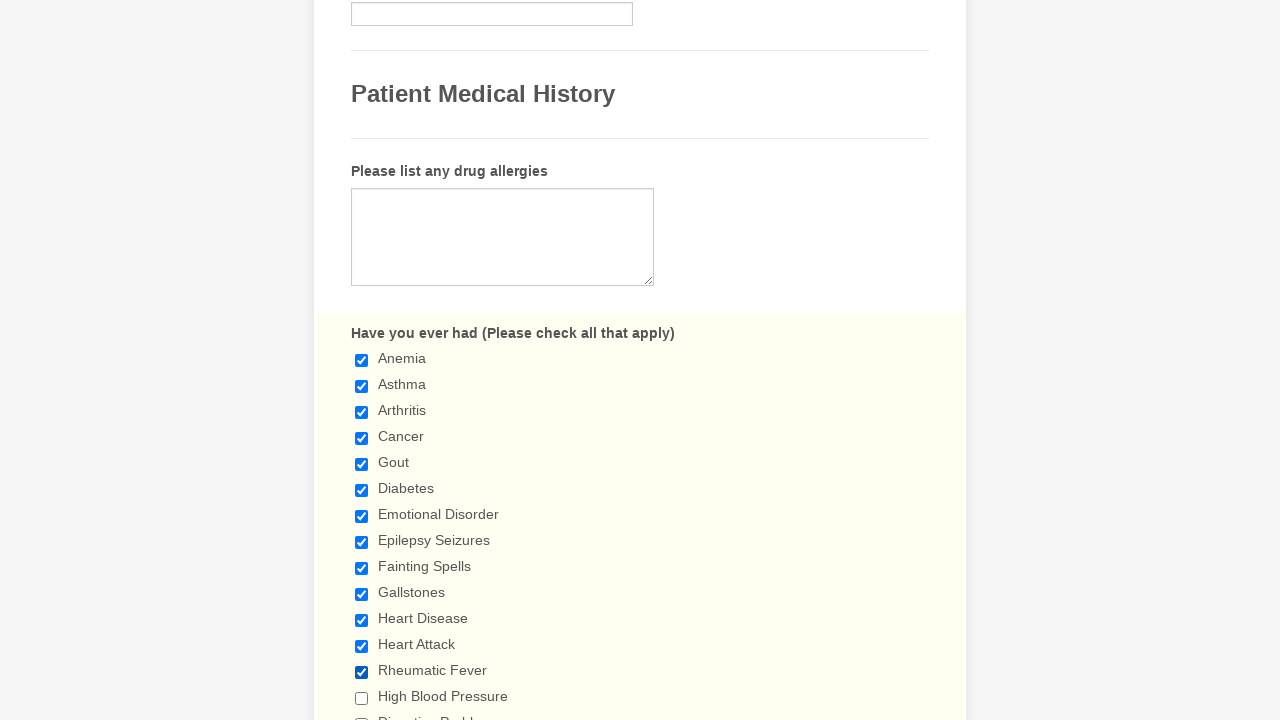

Selected checkbox 14 of 29 at (362, 698) on span.form-checkbox-item>input >> nth=13
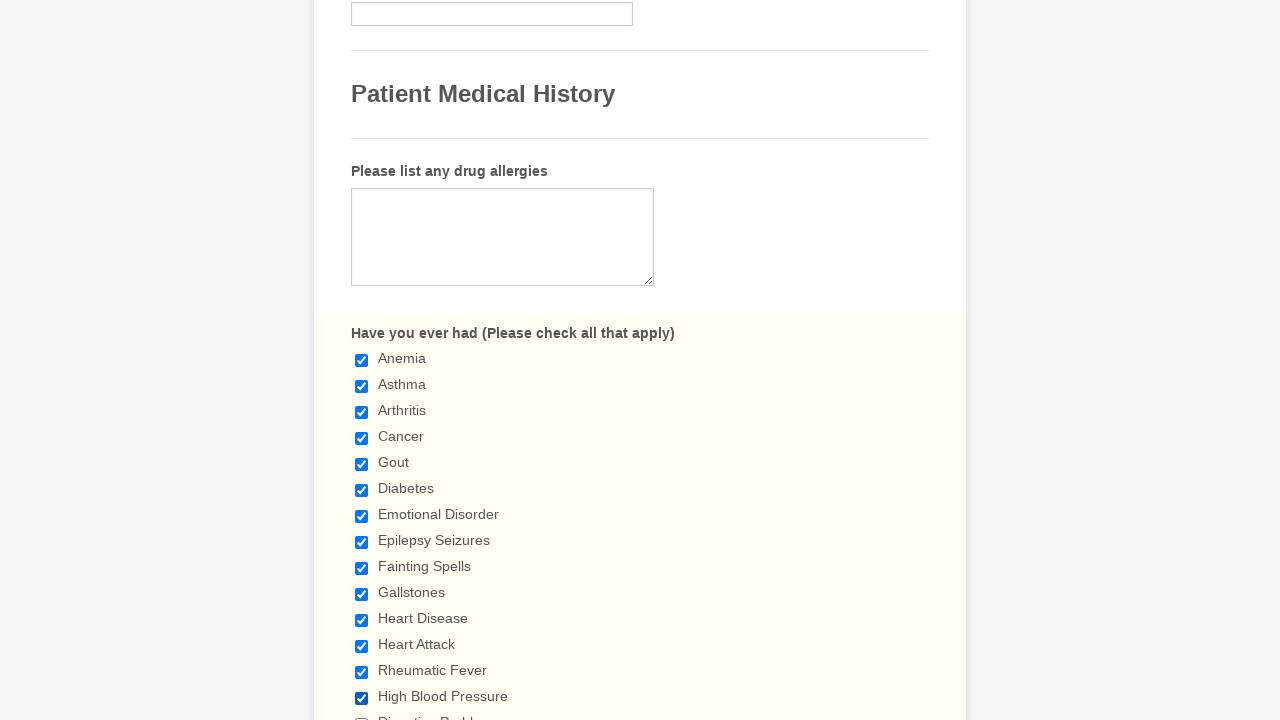

Selected checkbox 15 of 29 at (362, 714) on span.form-checkbox-item>input >> nth=14
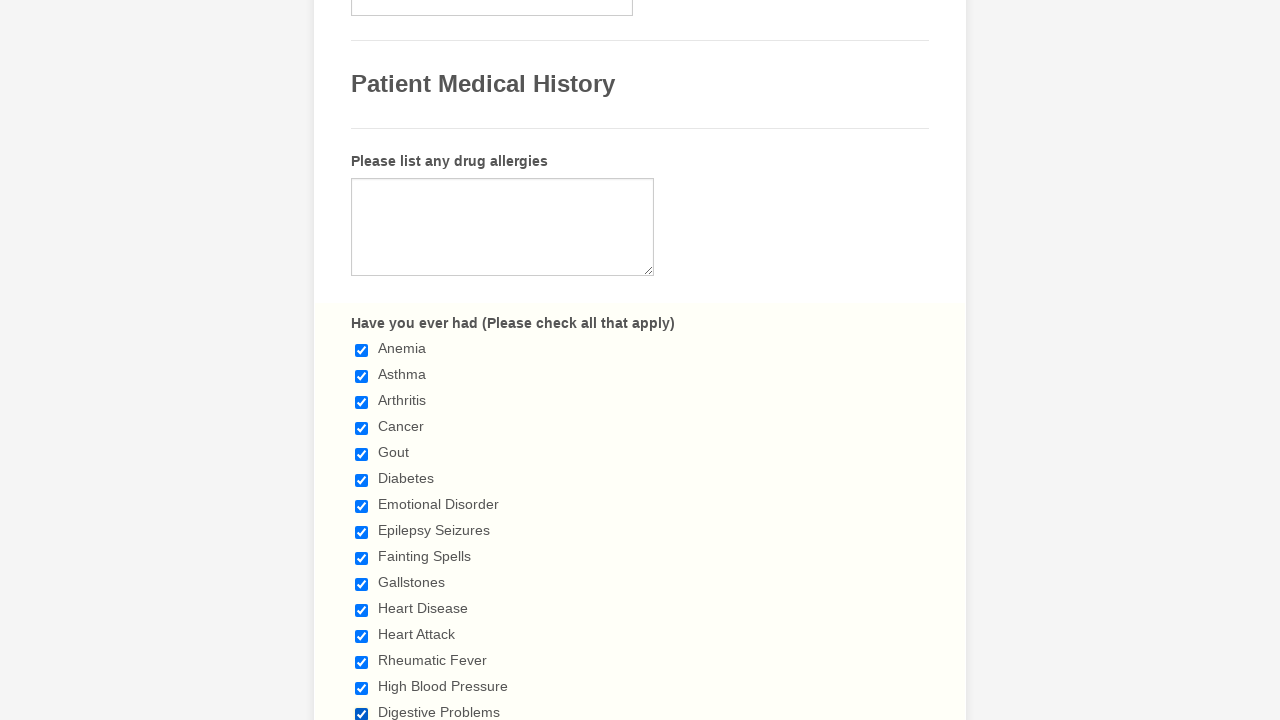

Selected checkbox 16 of 29 at (362, 360) on span.form-checkbox-item>input >> nth=15
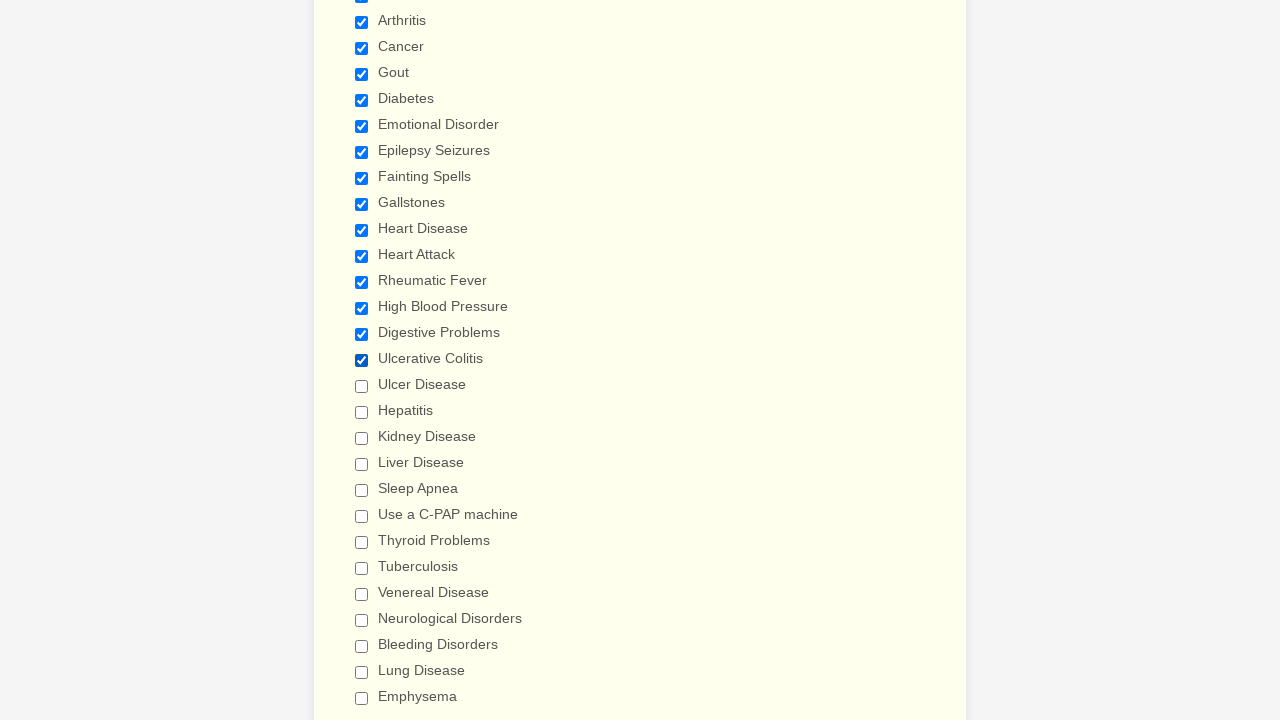

Selected checkbox 17 of 29 at (362, 386) on span.form-checkbox-item>input >> nth=16
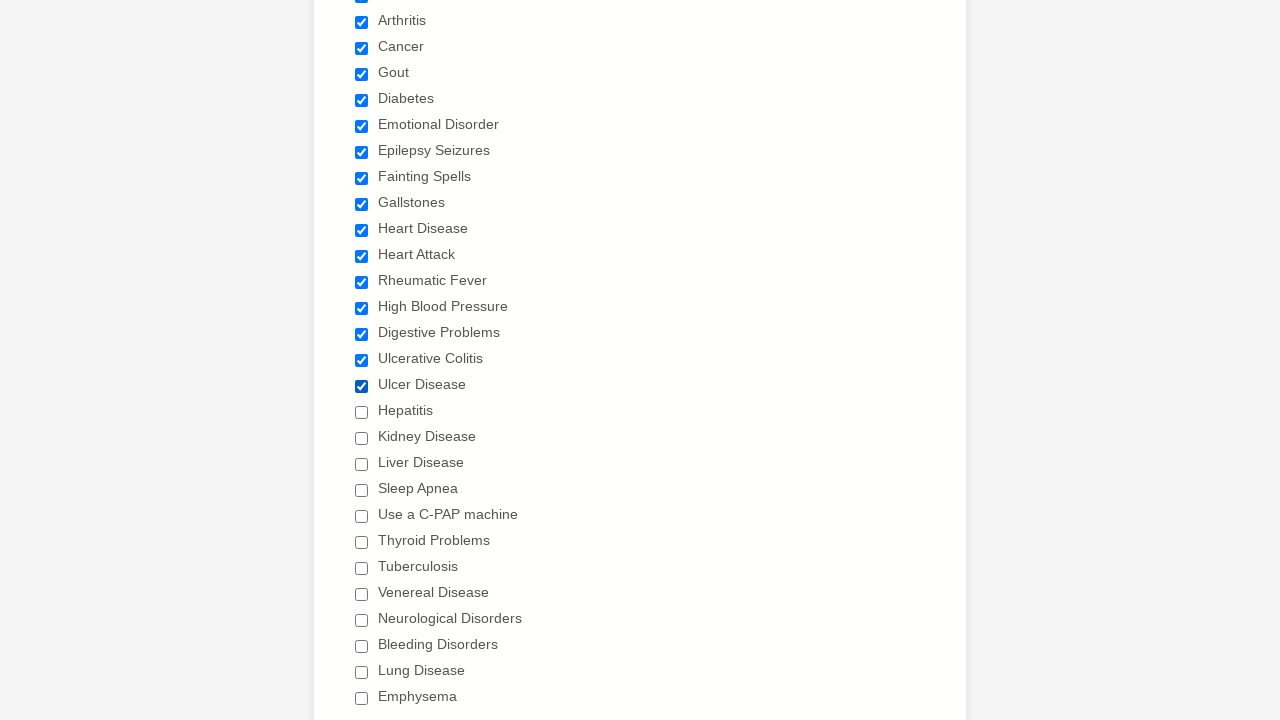

Selected checkbox 18 of 29 at (362, 412) on span.form-checkbox-item>input >> nth=17
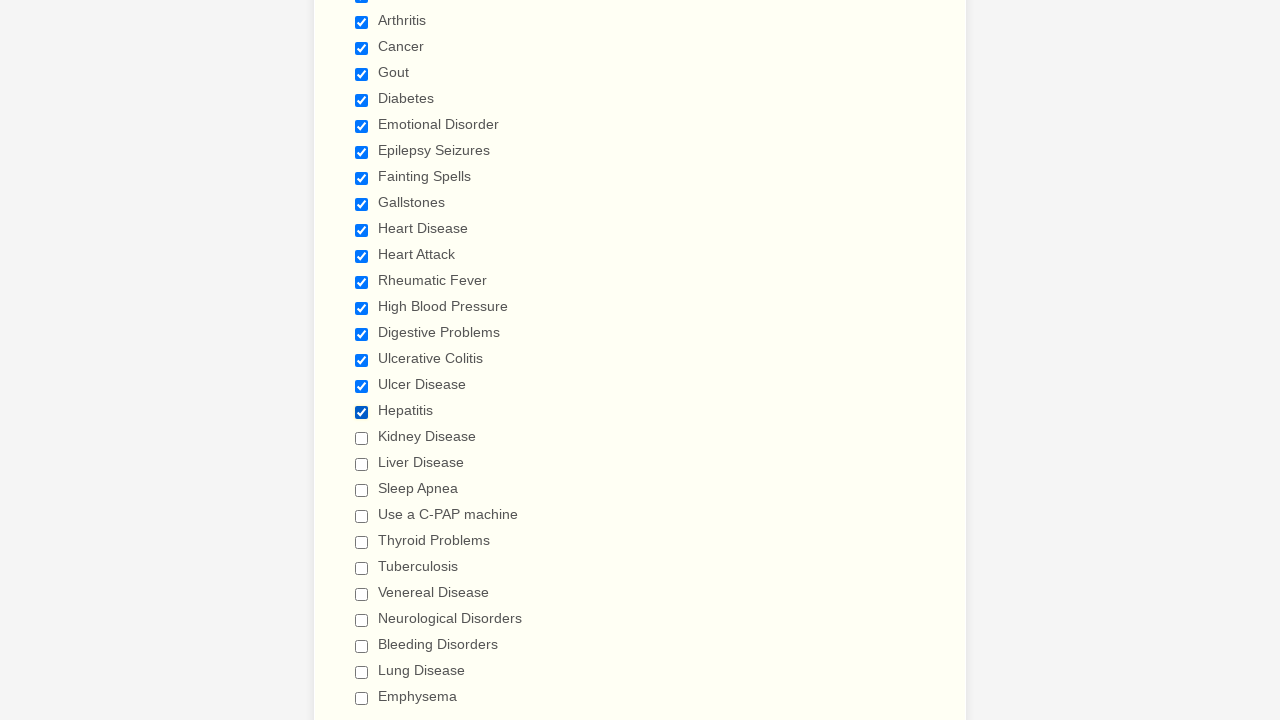

Selected checkbox 19 of 29 at (362, 438) on span.form-checkbox-item>input >> nth=18
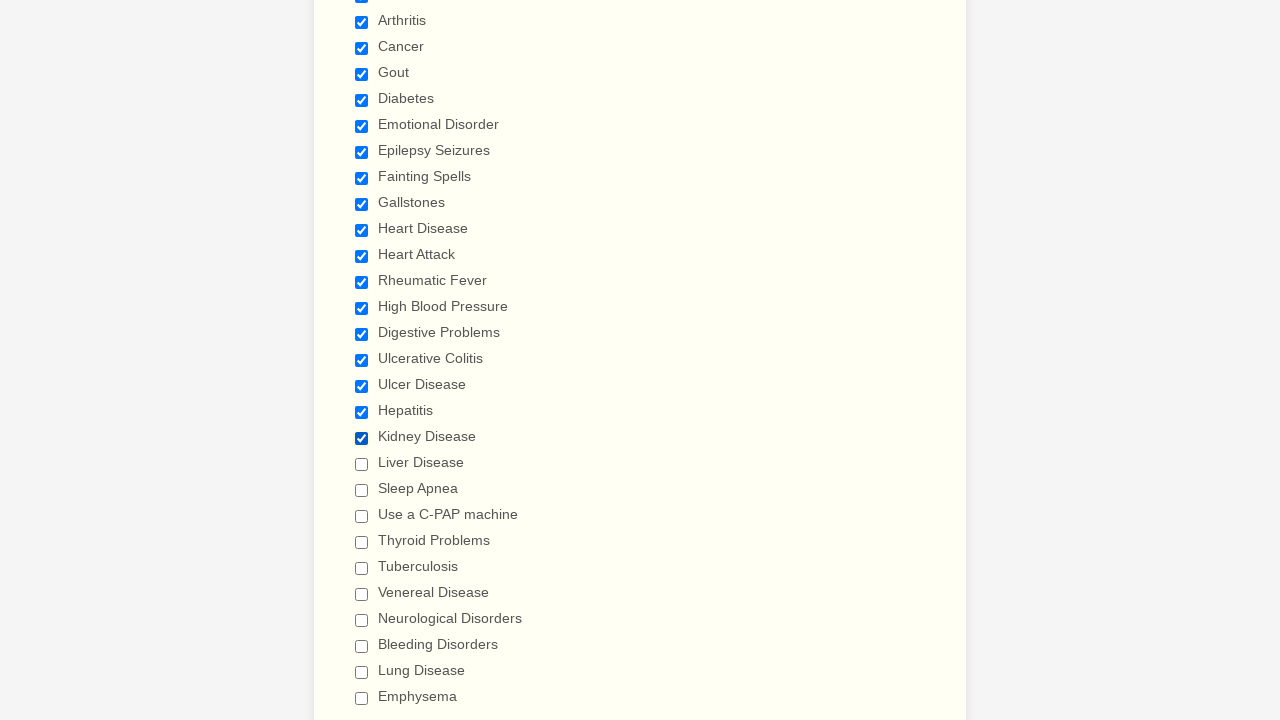

Selected checkbox 20 of 29 at (362, 464) on span.form-checkbox-item>input >> nth=19
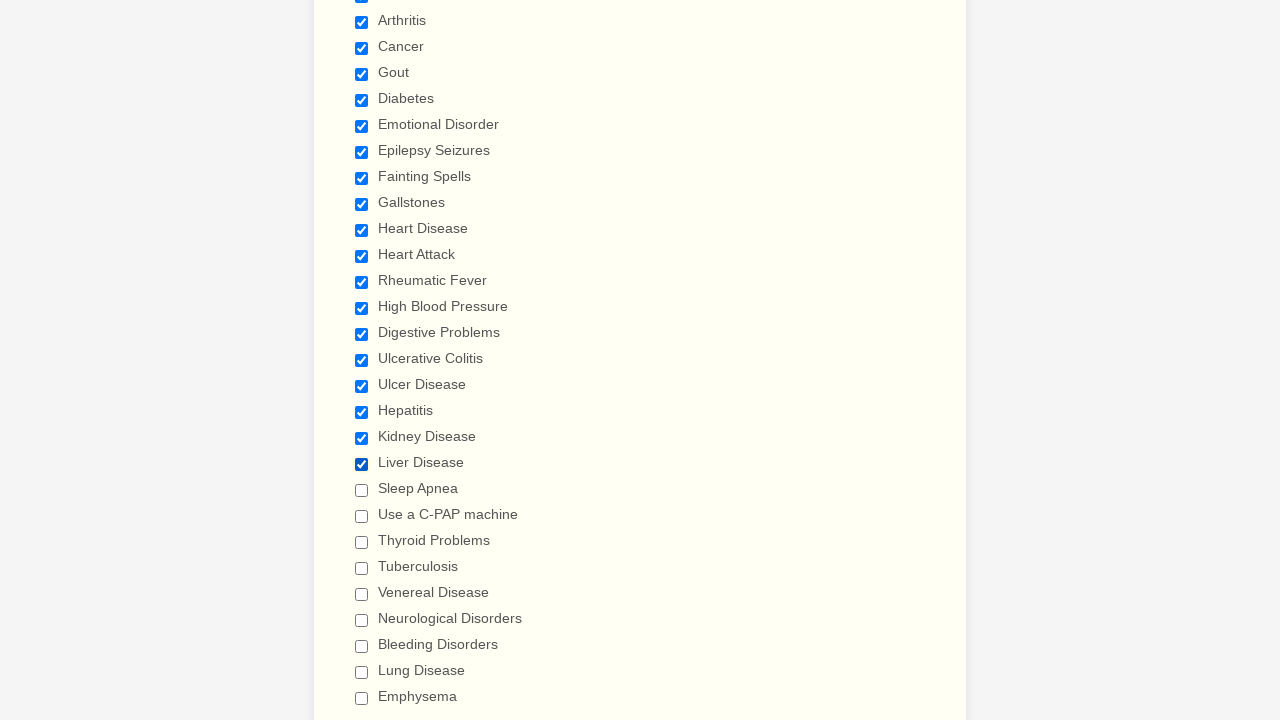

Selected checkbox 21 of 29 at (362, 490) on span.form-checkbox-item>input >> nth=20
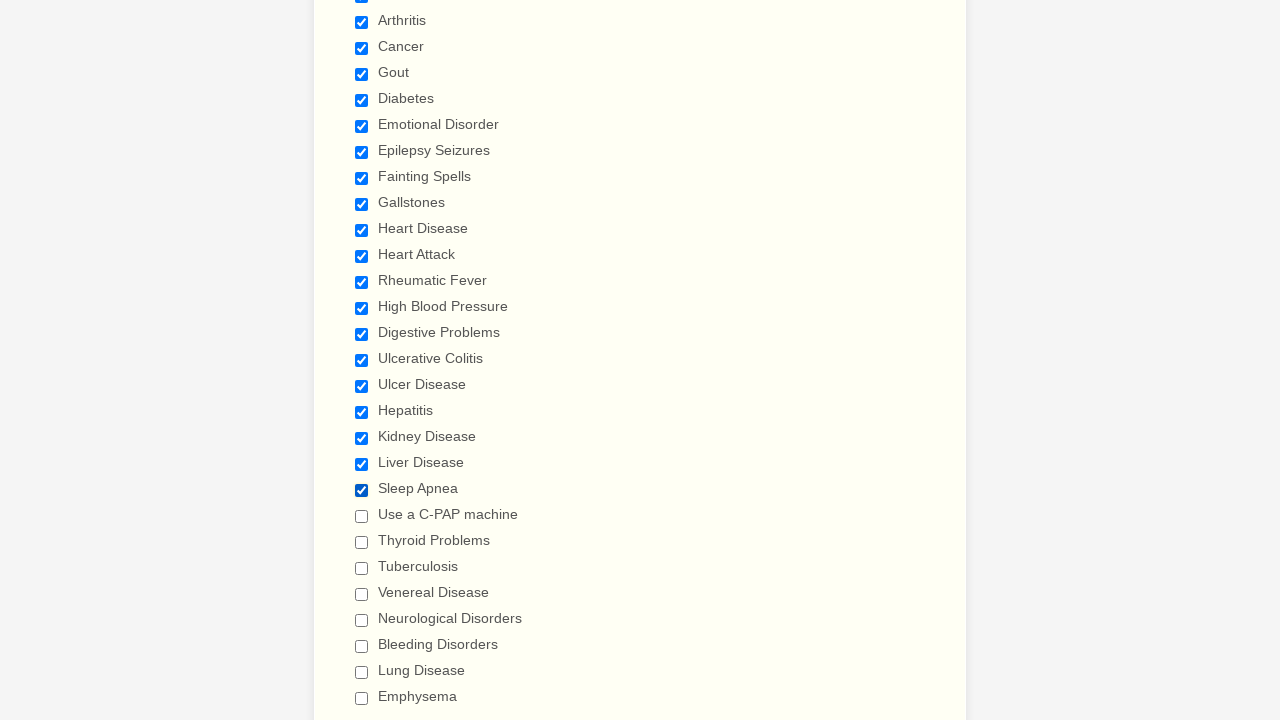

Selected checkbox 22 of 29 at (362, 516) on span.form-checkbox-item>input >> nth=21
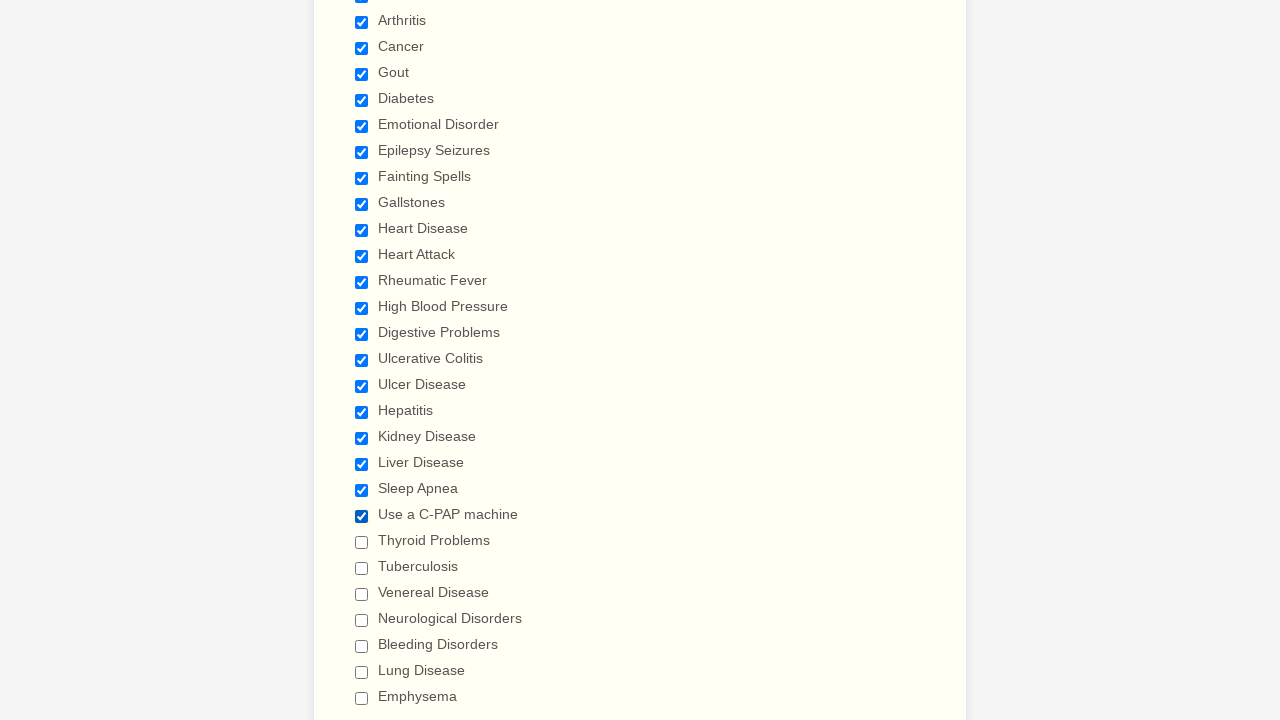

Selected checkbox 23 of 29 at (362, 542) on span.form-checkbox-item>input >> nth=22
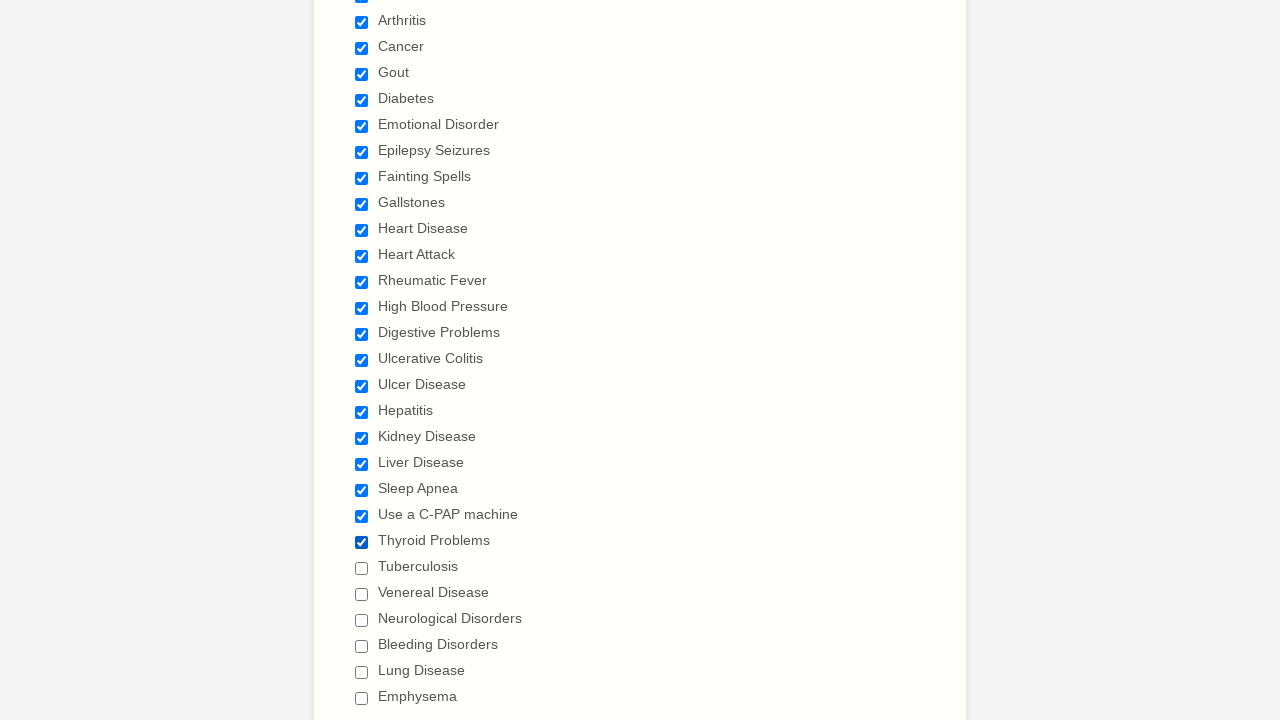

Selected checkbox 24 of 29 at (362, 568) on span.form-checkbox-item>input >> nth=23
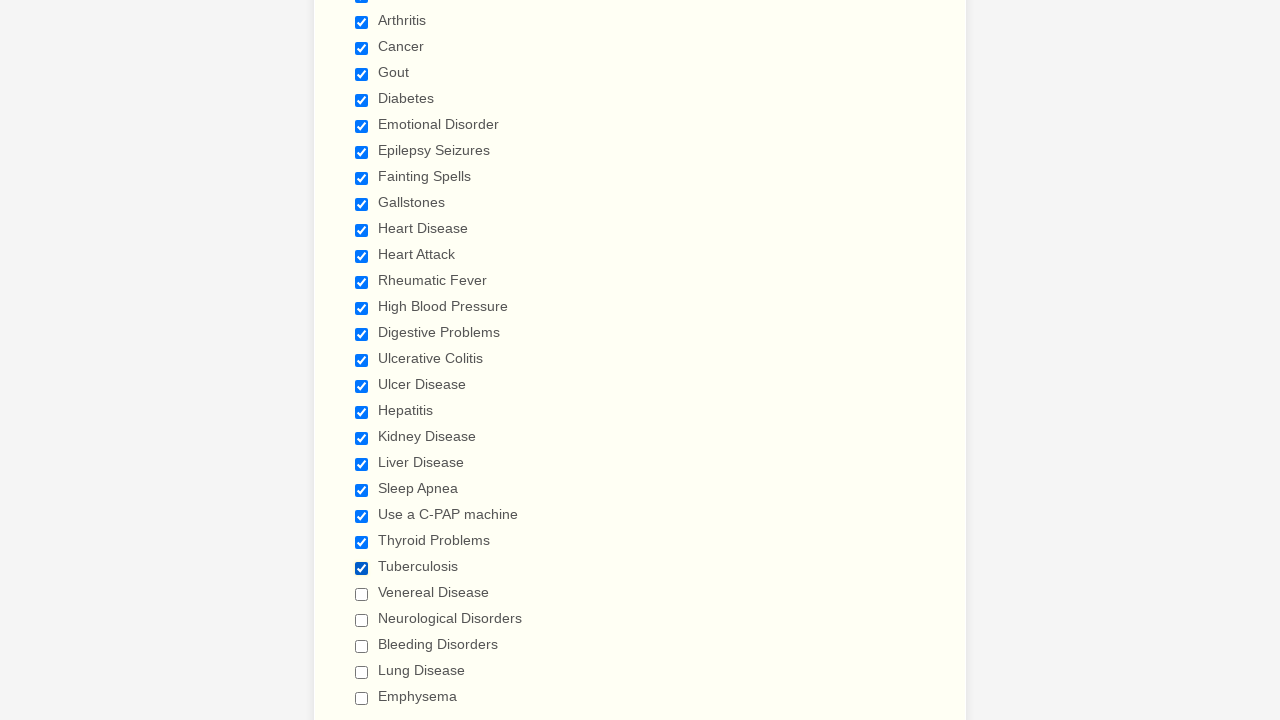

Selected checkbox 25 of 29 at (362, 594) on span.form-checkbox-item>input >> nth=24
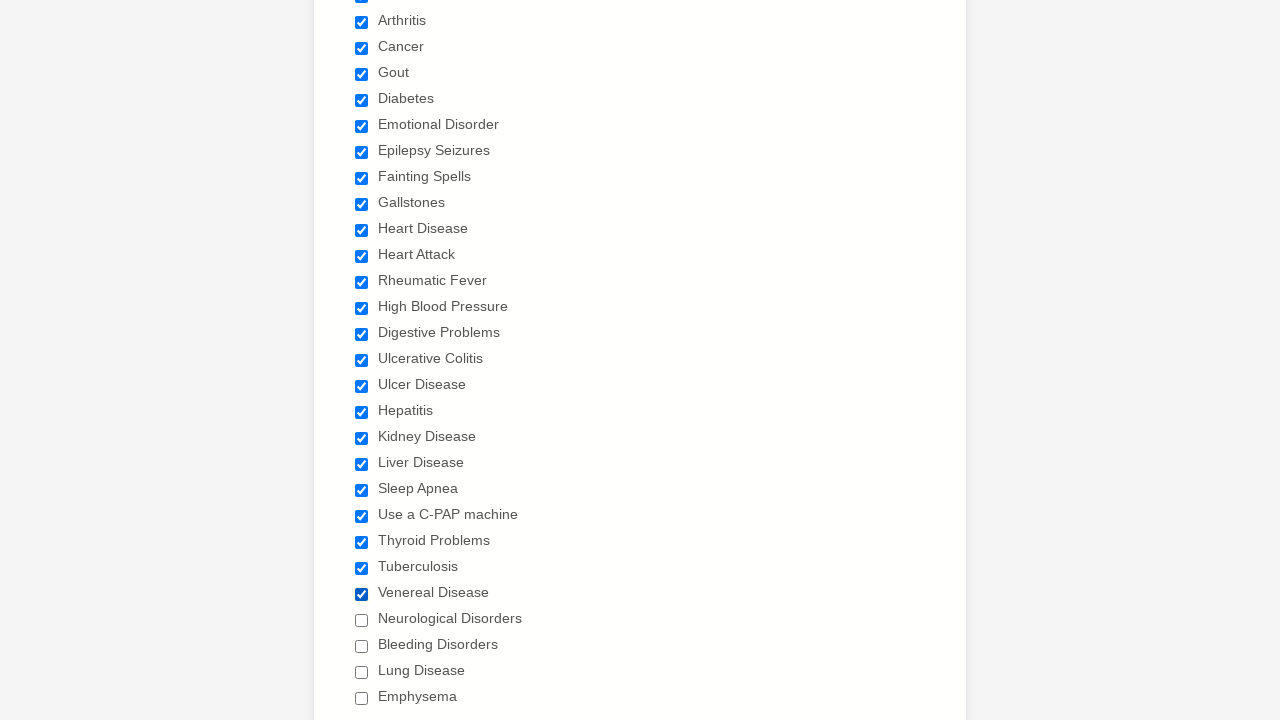

Selected checkbox 26 of 29 at (362, 620) on span.form-checkbox-item>input >> nth=25
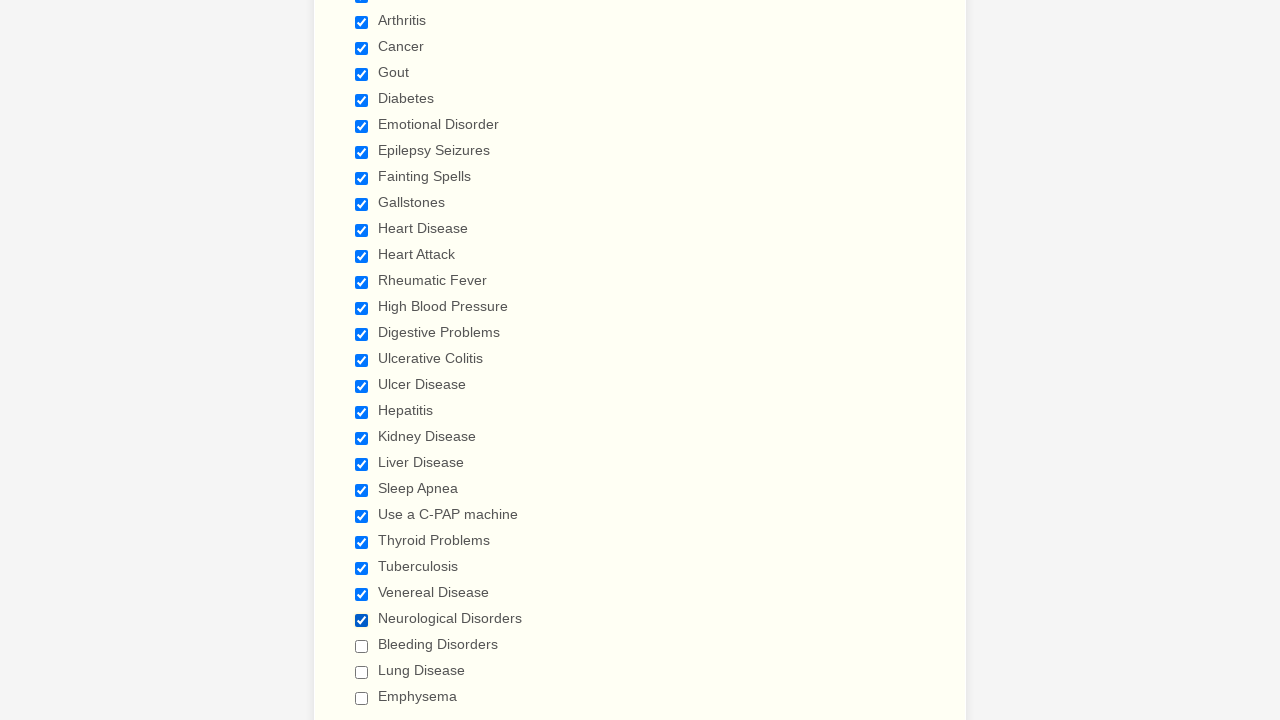

Selected checkbox 27 of 29 at (362, 646) on span.form-checkbox-item>input >> nth=26
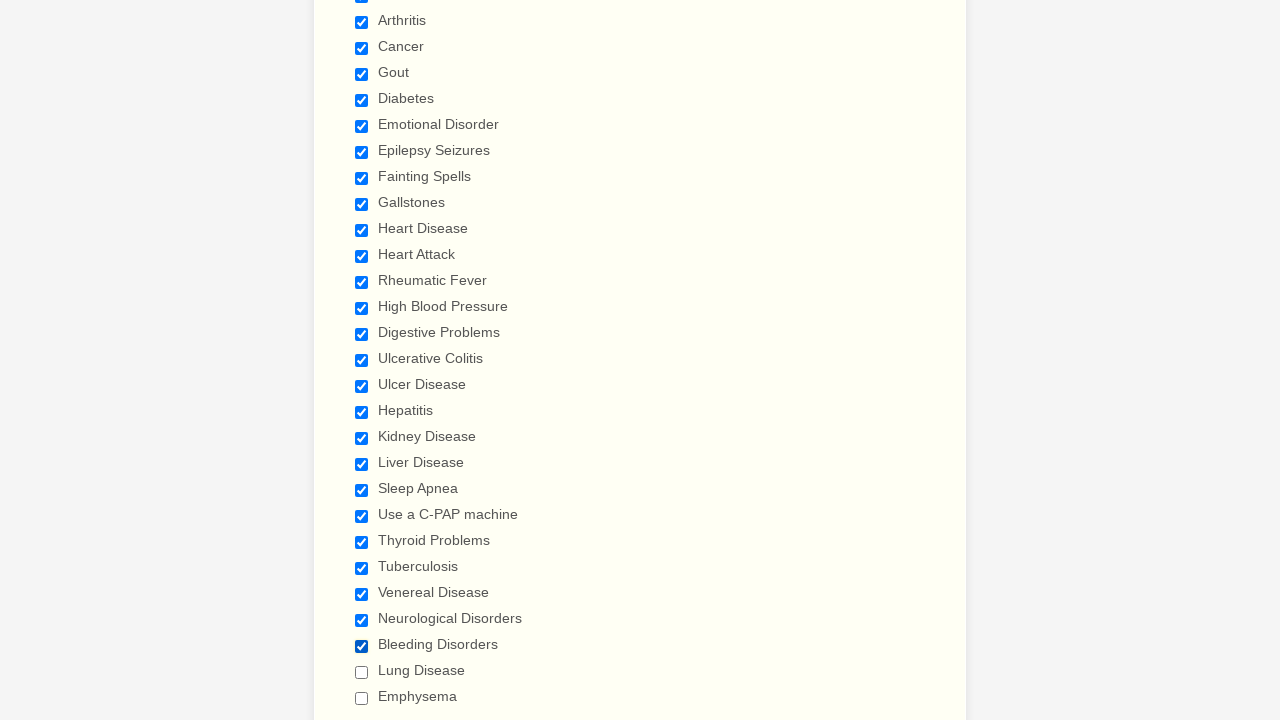

Selected checkbox 28 of 29 at (362, 672) on span.form-checkbox-item>input >> nth=27
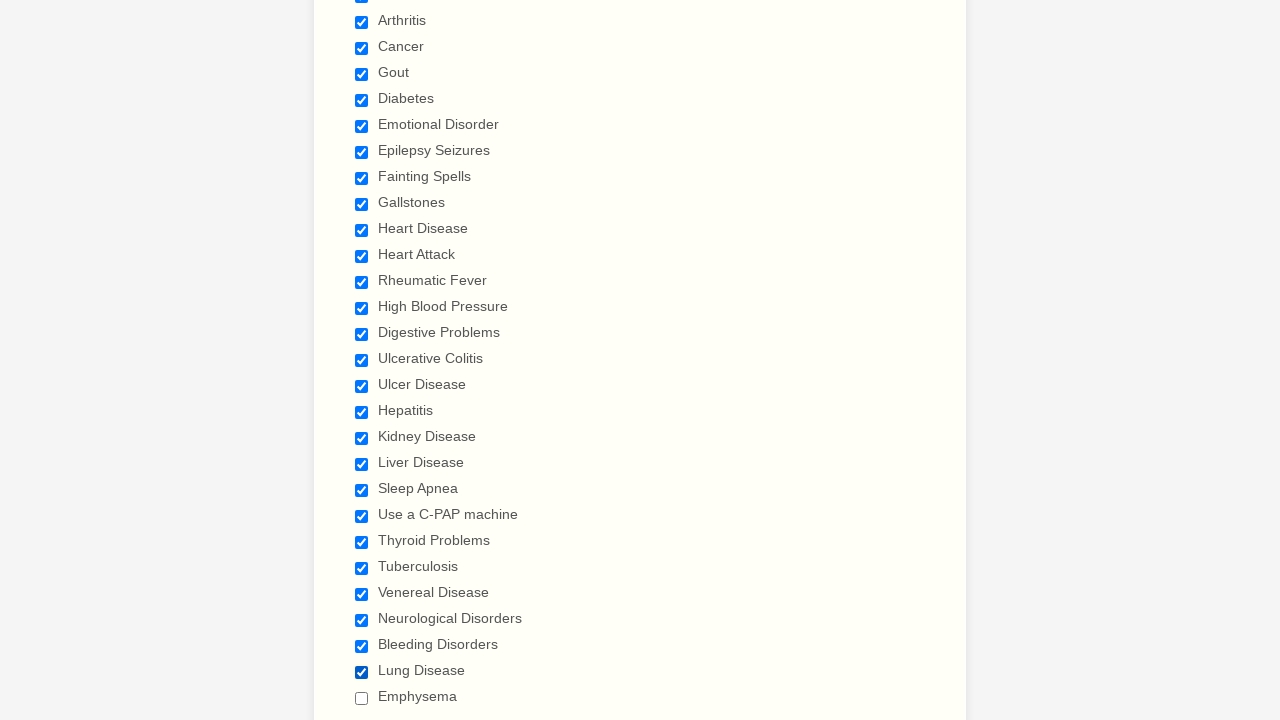

Selected checkbox 29 of 29 at (362, 698) on span.form-checkbox-item>input >> nth=28
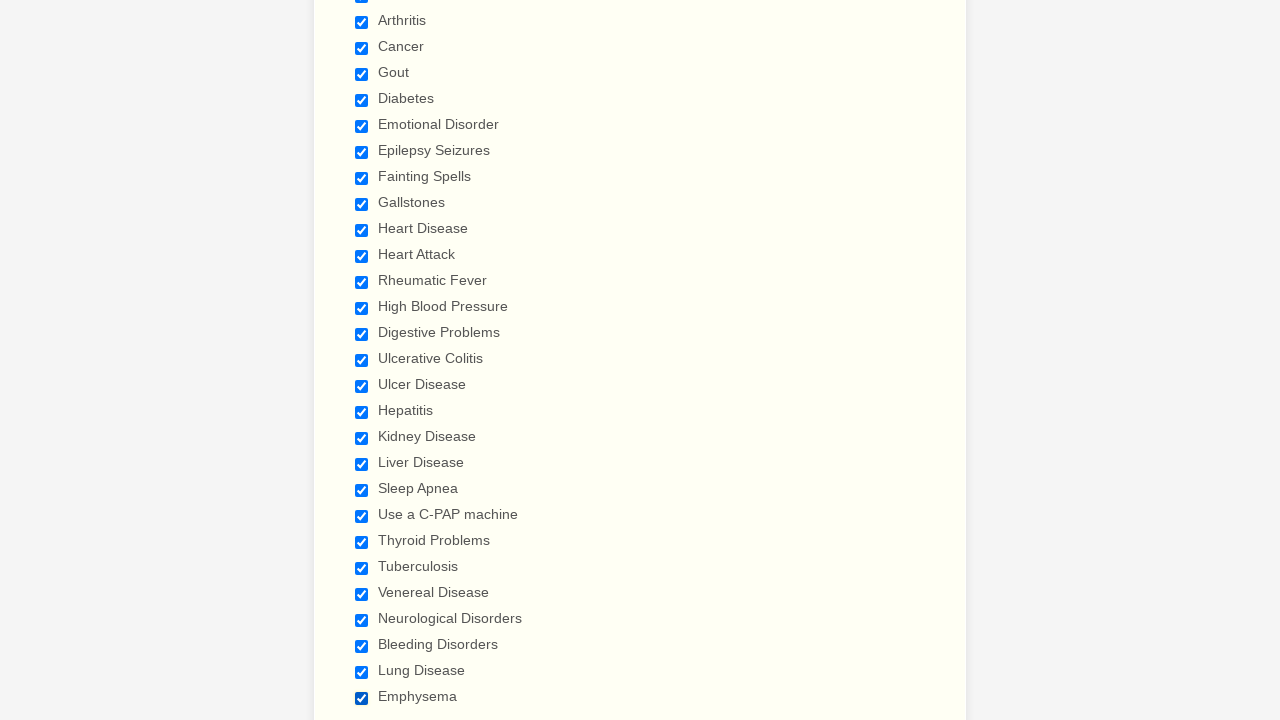

Deselected checkbox 1 of 29 at (362, 360) on span.form-checkbox-item>input >> nth=0
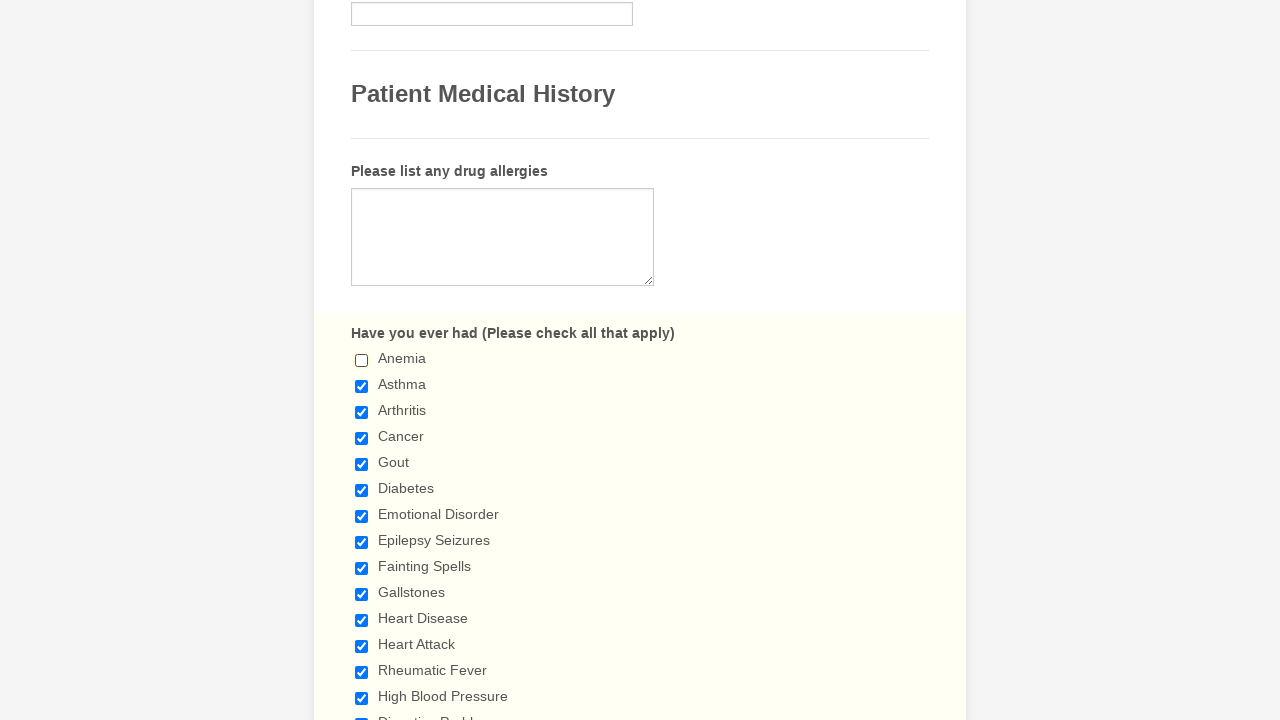

Deselected checkbox 2 of 29 at (362, 386) on span.form-checkbox-item>input >> nth=1
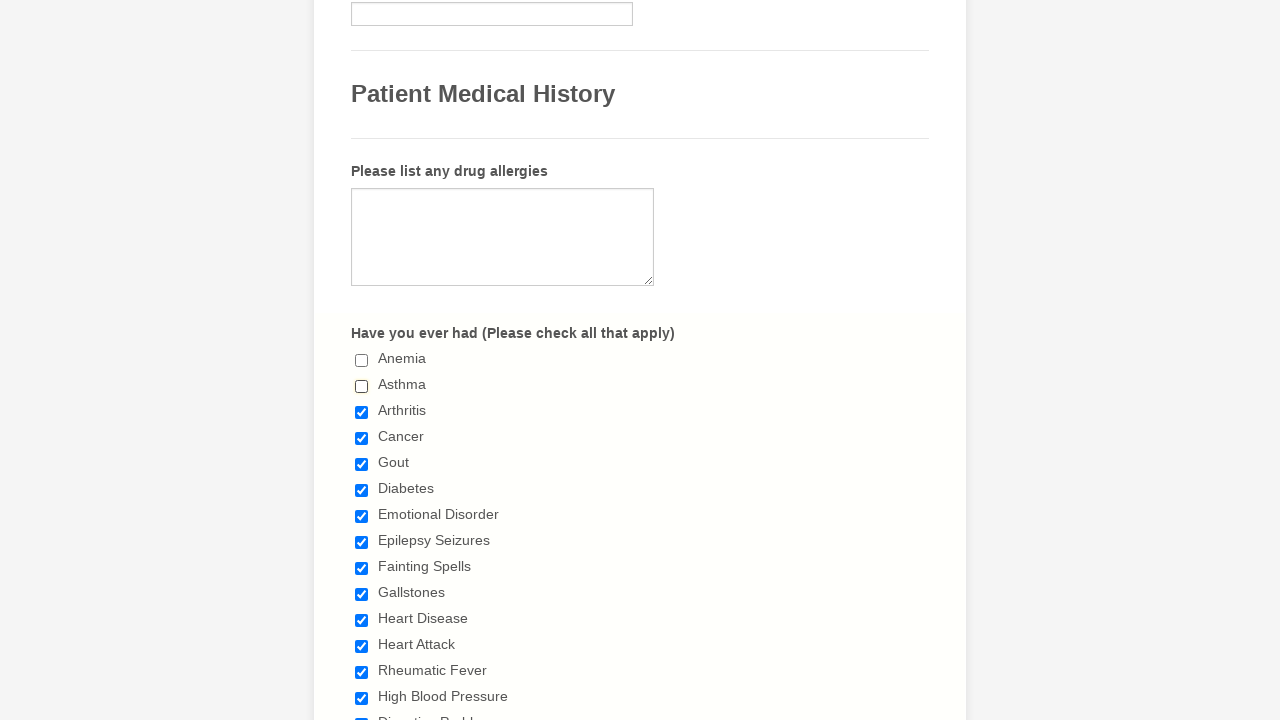

Deselected checkbox 3 of 29 at (362, 412) on span.form-checkbox-item>input >> nth=2
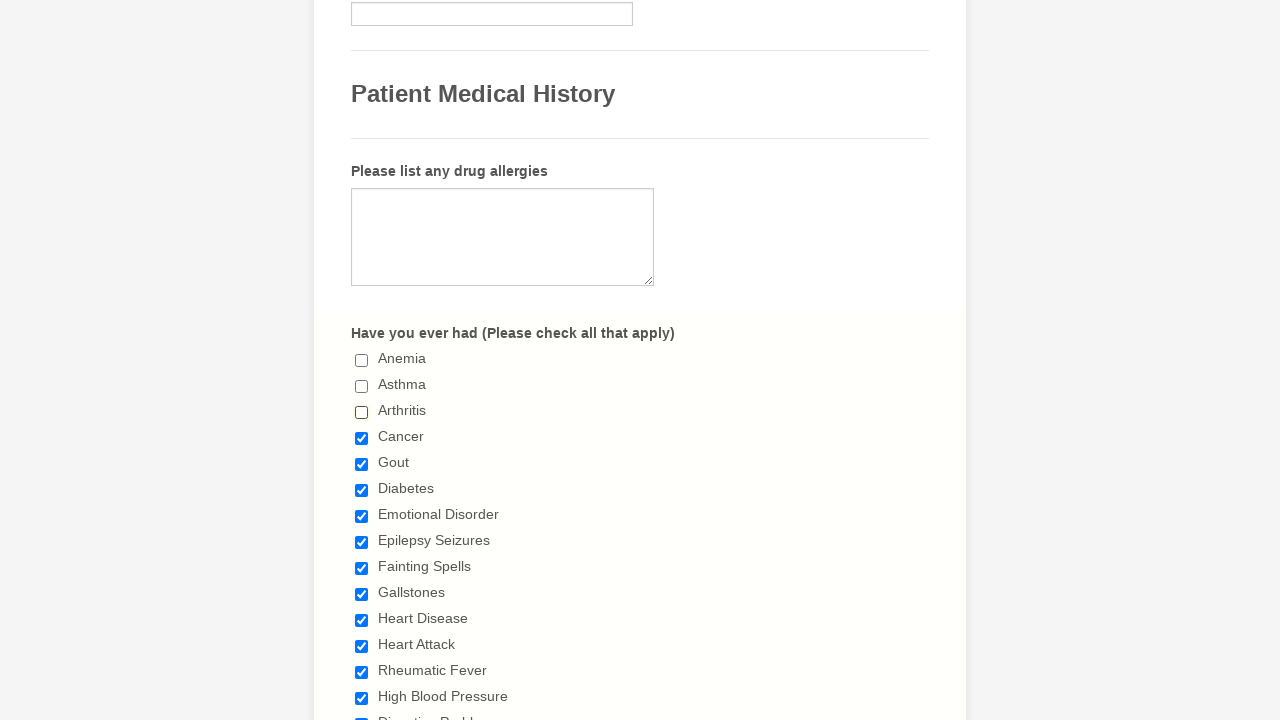

Deselected checkbox 4 of 29 at (362, 438) on span.form-checkbox-item>input >> nth=3
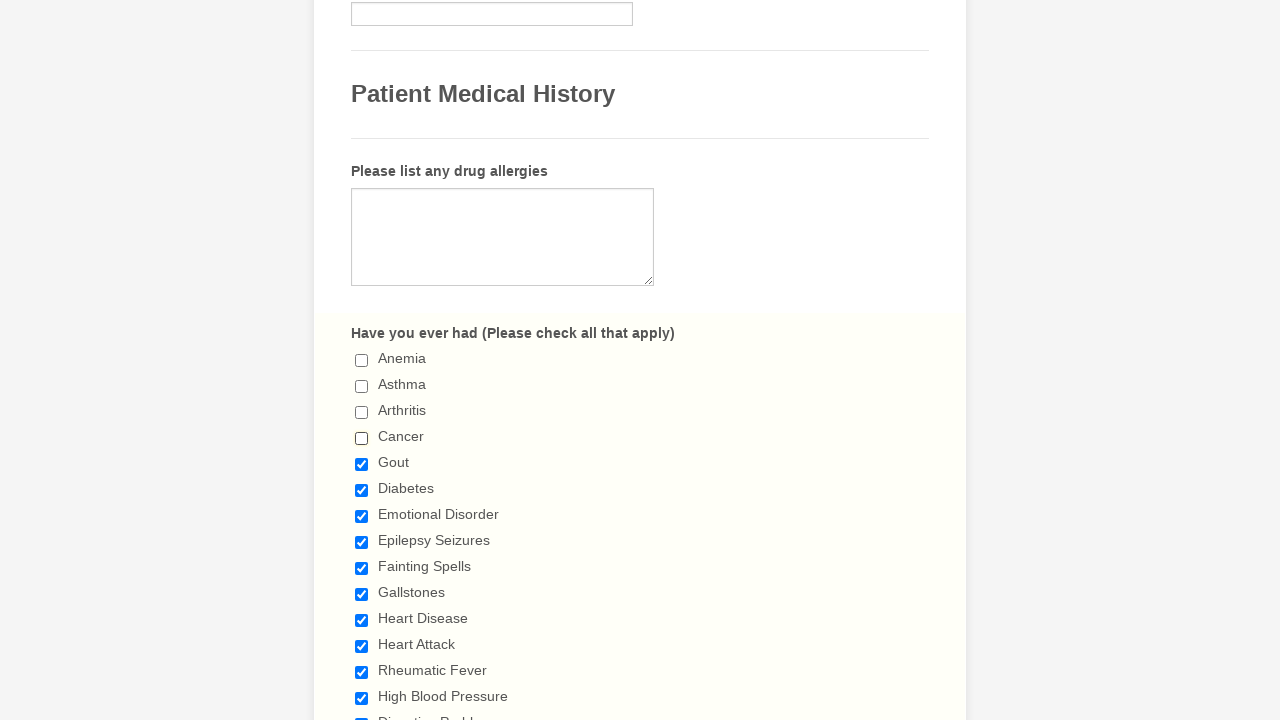

Deselected checkbox 5 of 29 at (362, 464) on span.form-checkbox-item>input >> nth=4
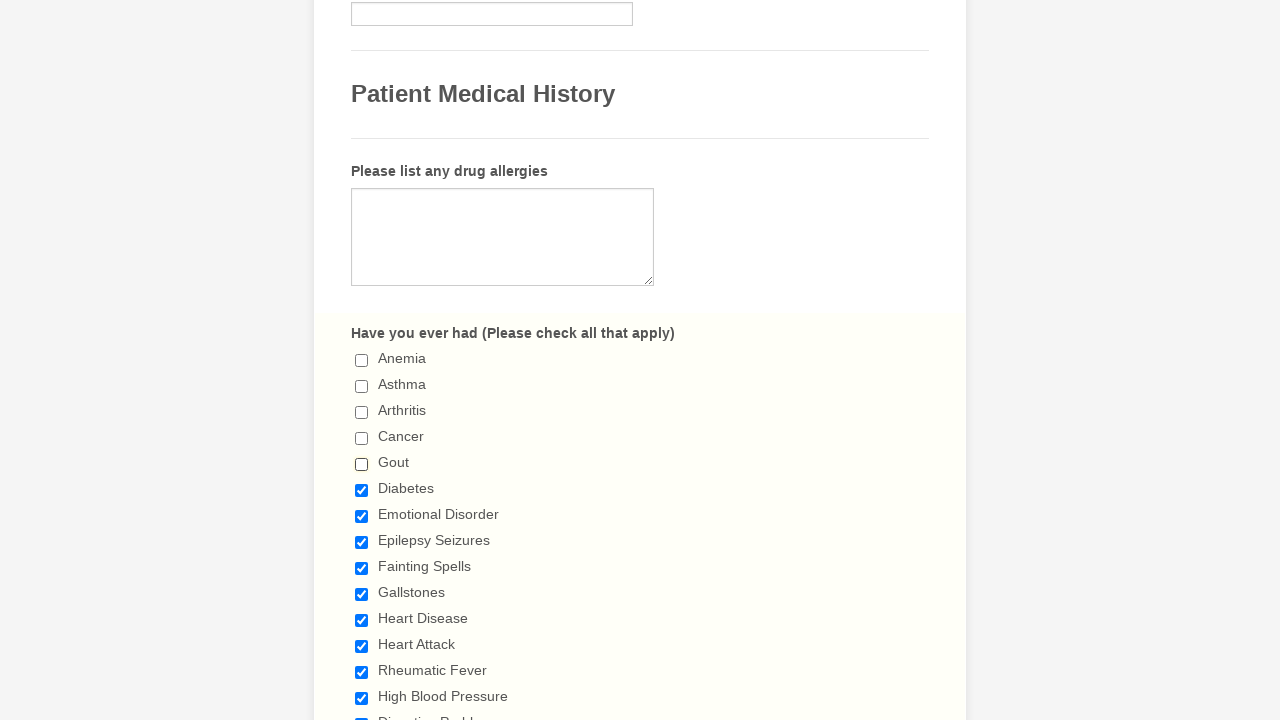

Deselected checkbox 6 of 29 at (362, 490) on span.form-checkbox-item>input >> nth=5
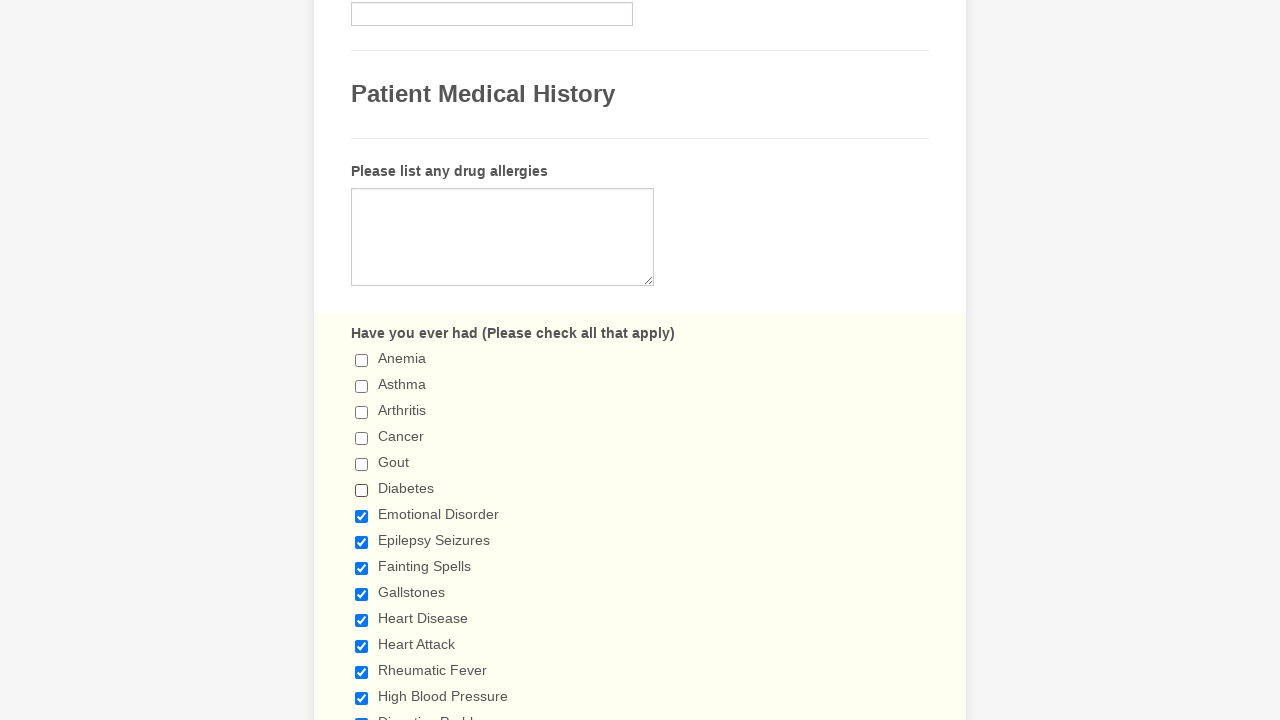

Deselected checkbox 7 of 29 at (362, 516) on span.form-checkbox-item>input >> nth=6
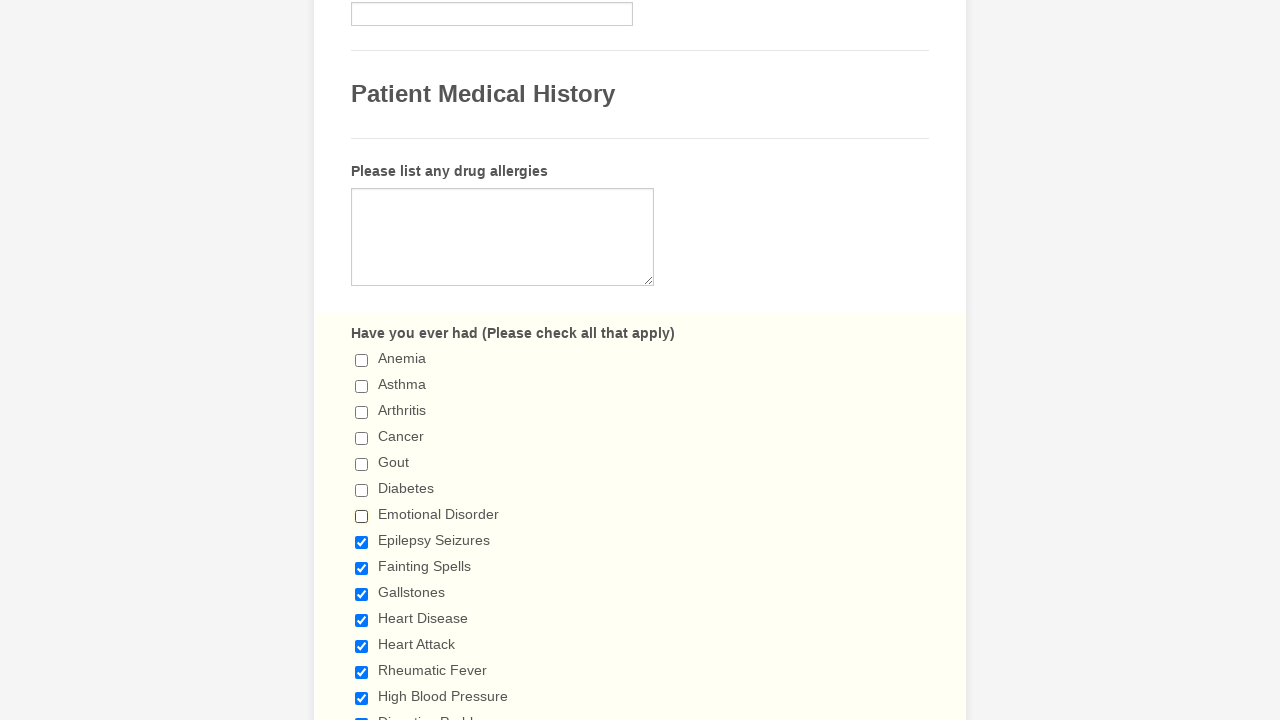

Deselected checkbox 8 of 29 at (362, 542) on span.form-checkbox-item>input >> nth=7
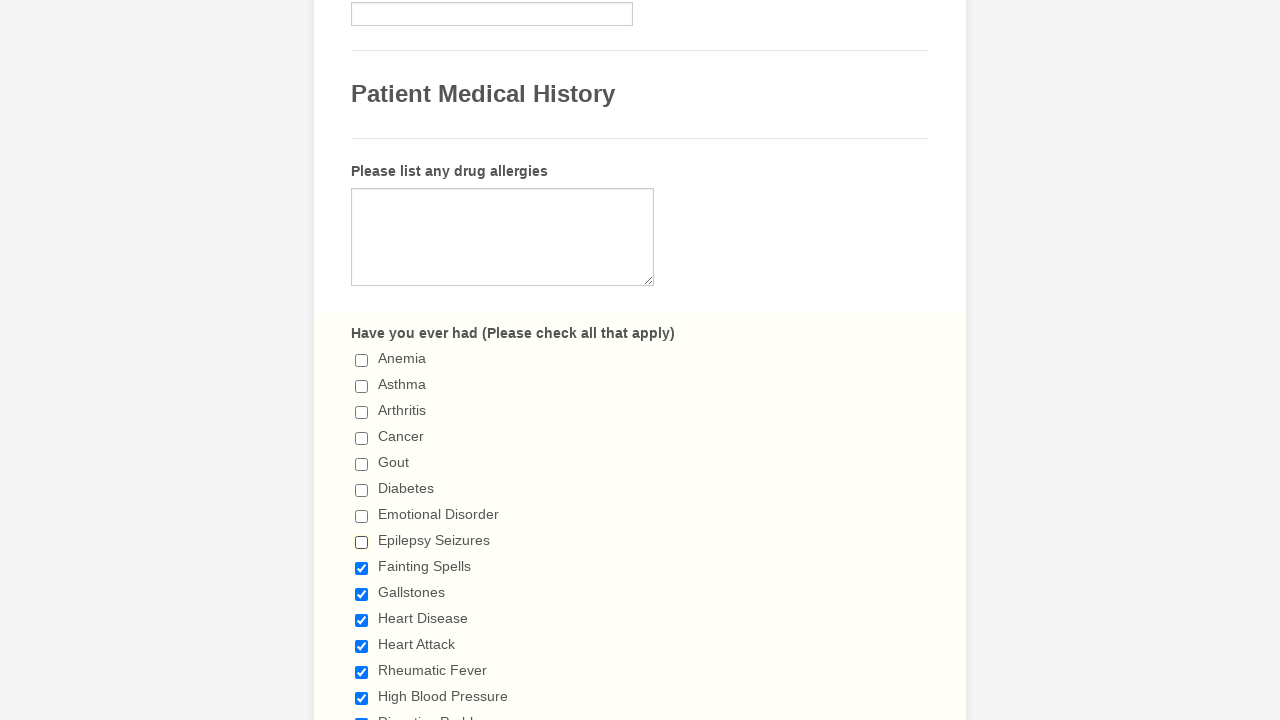

Deselected checkbox 9 of 29 at (362, 568) on span.form-checkbox-item>input >> nth=8
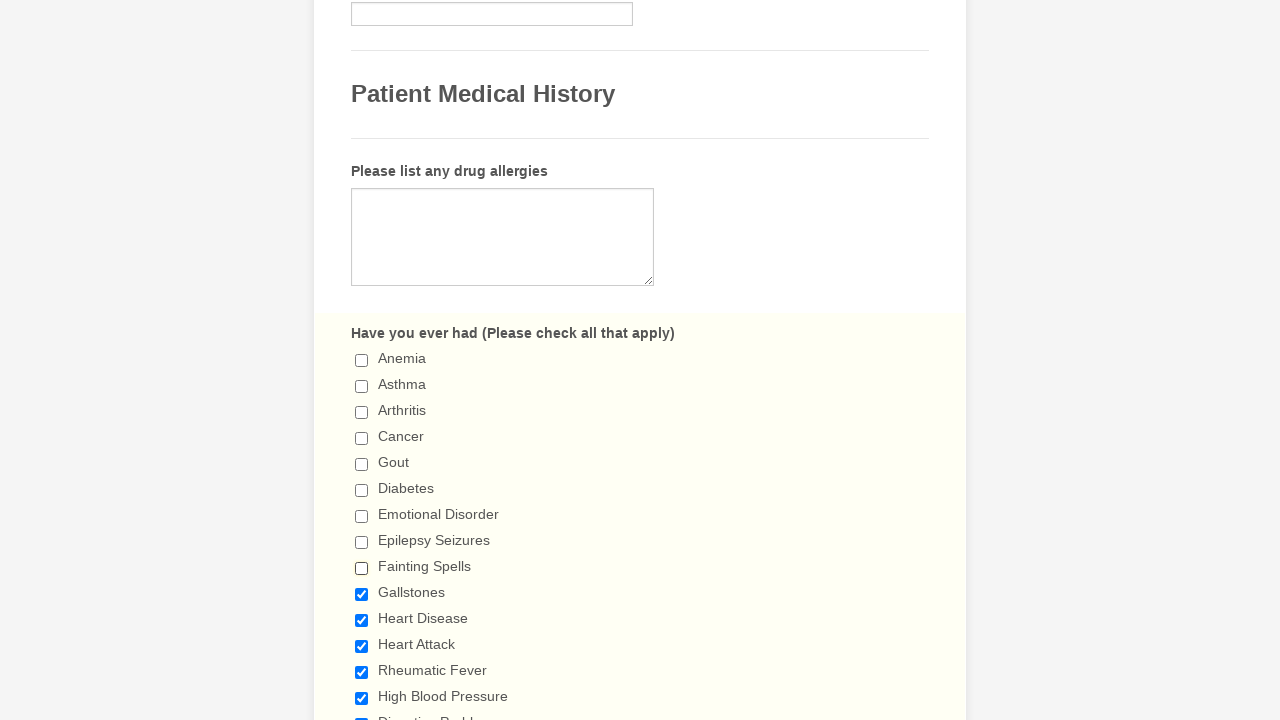

Deselected checkbox 10 of 29 at (362, 594) on span.form-checkbox-item>input >> nth=9
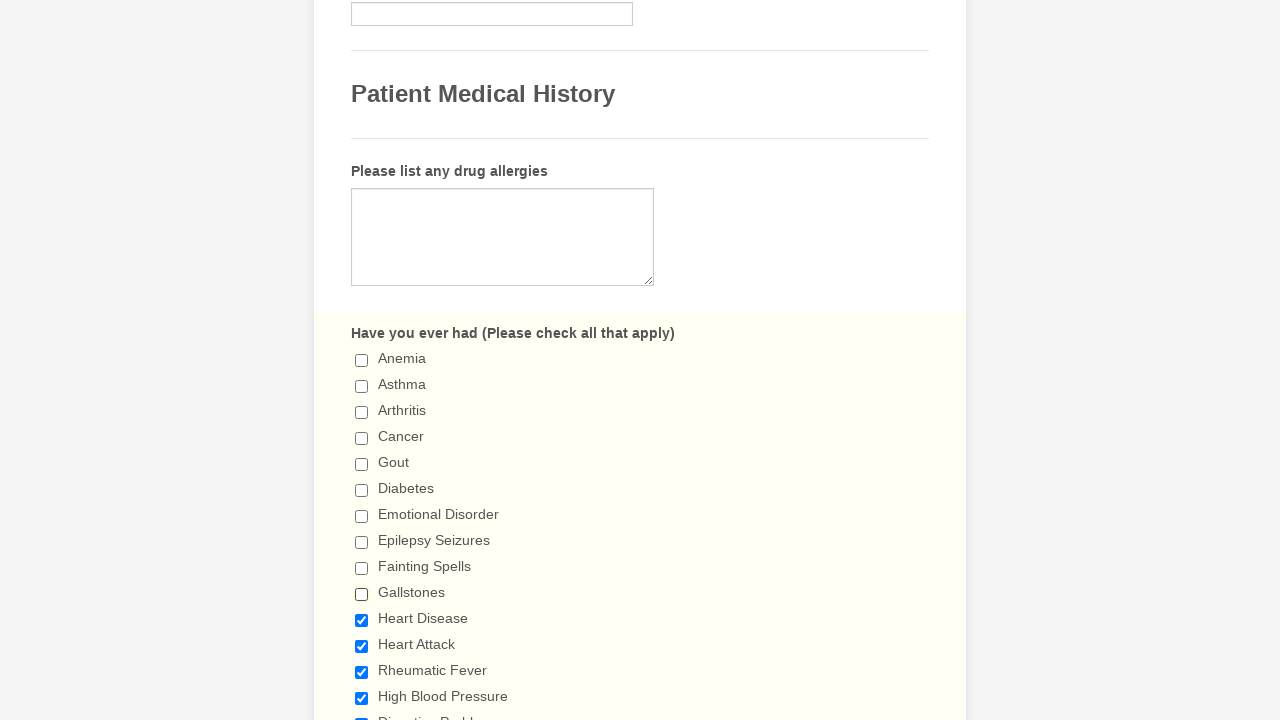

Deselected checkbox 11 of 29 at (362, 620) on span.form-checkbox-item>input >> nth=10
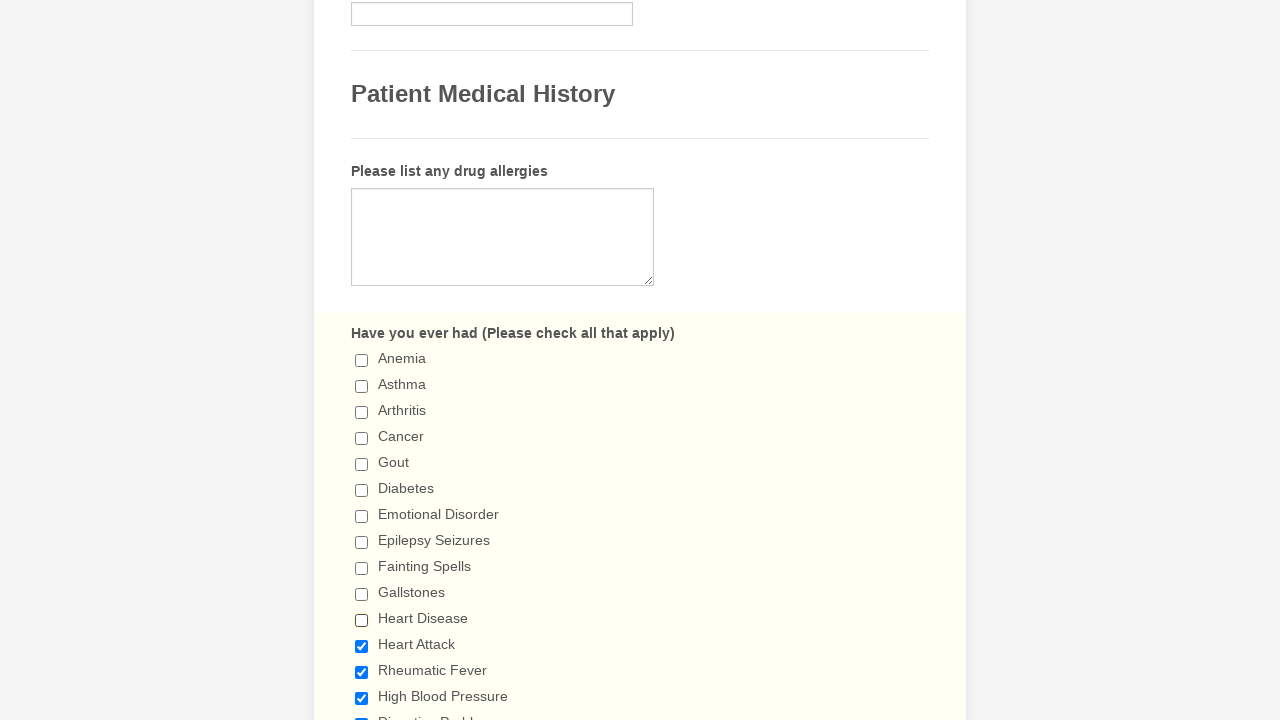

Deselected checkbox 12 of 29 at (362, 646) on span.form-checkbox-item>input >> nth=11
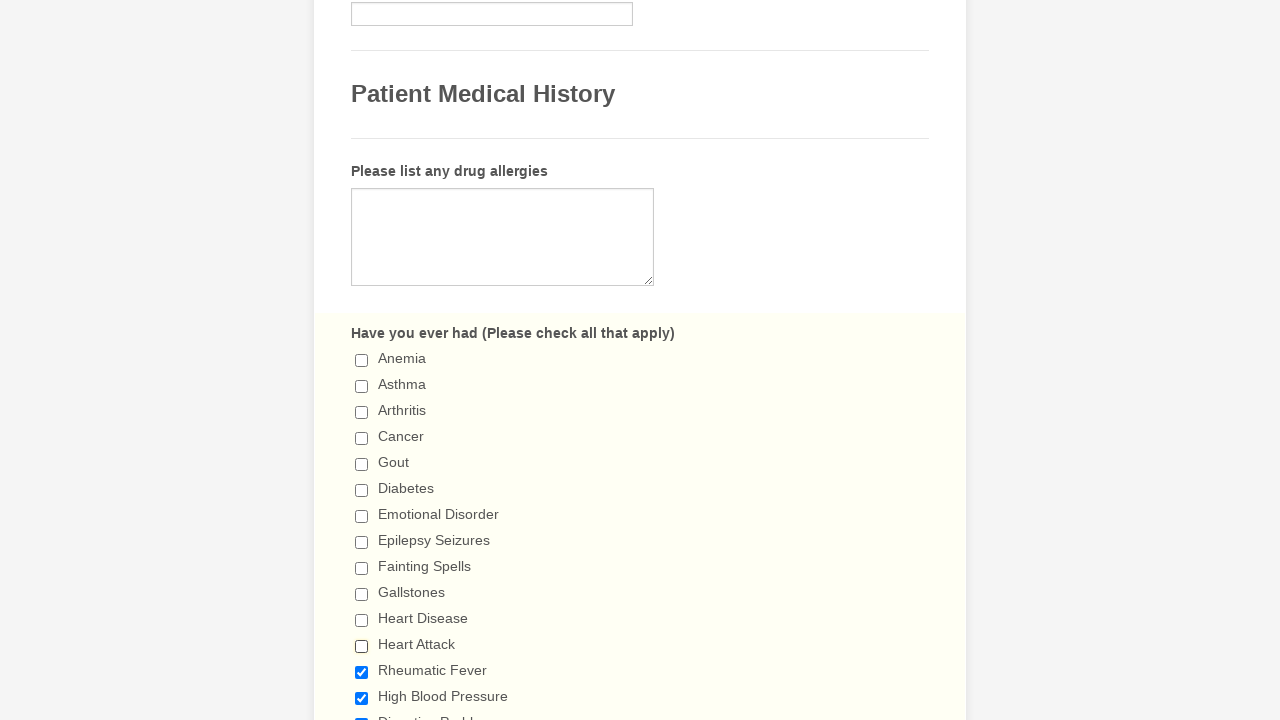

Deselected checkbox 13 of 29 at (362, 672) on span.form-checkbox-item>input >> nth=12
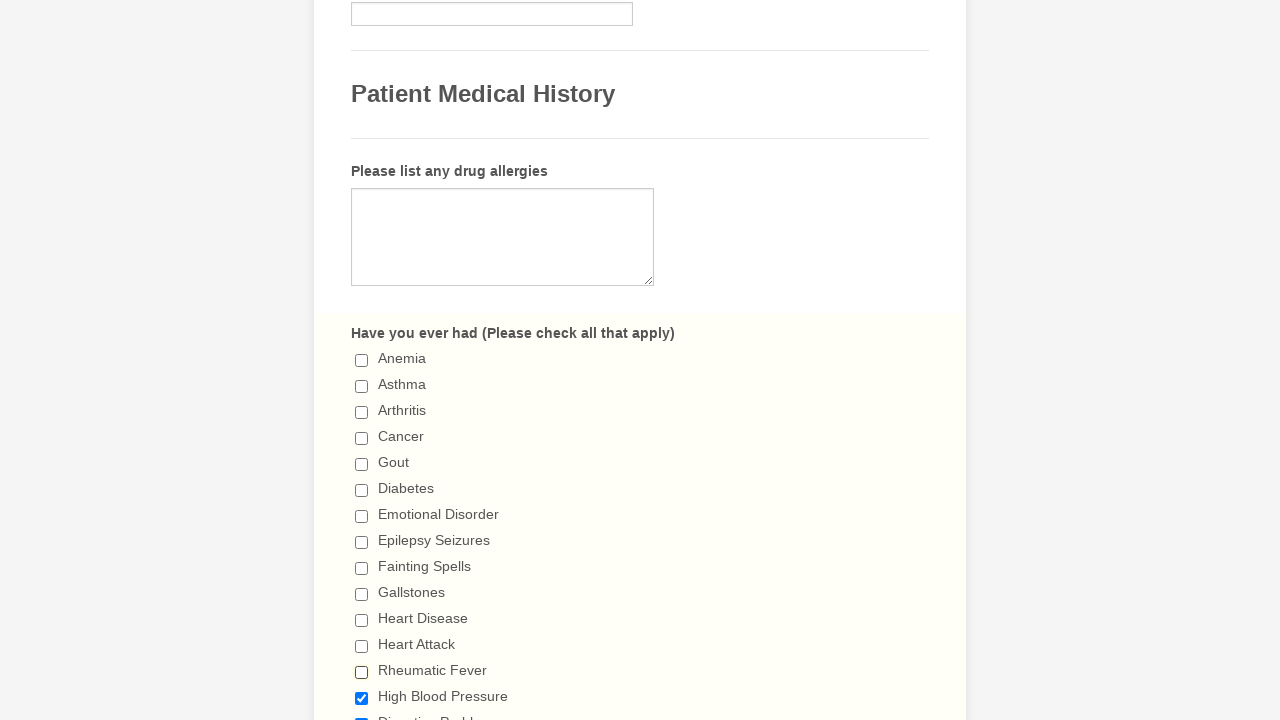

Deselected checkbox 14 of 29 at (362, 698) on span.form-checkbox-item>input >> nth=13
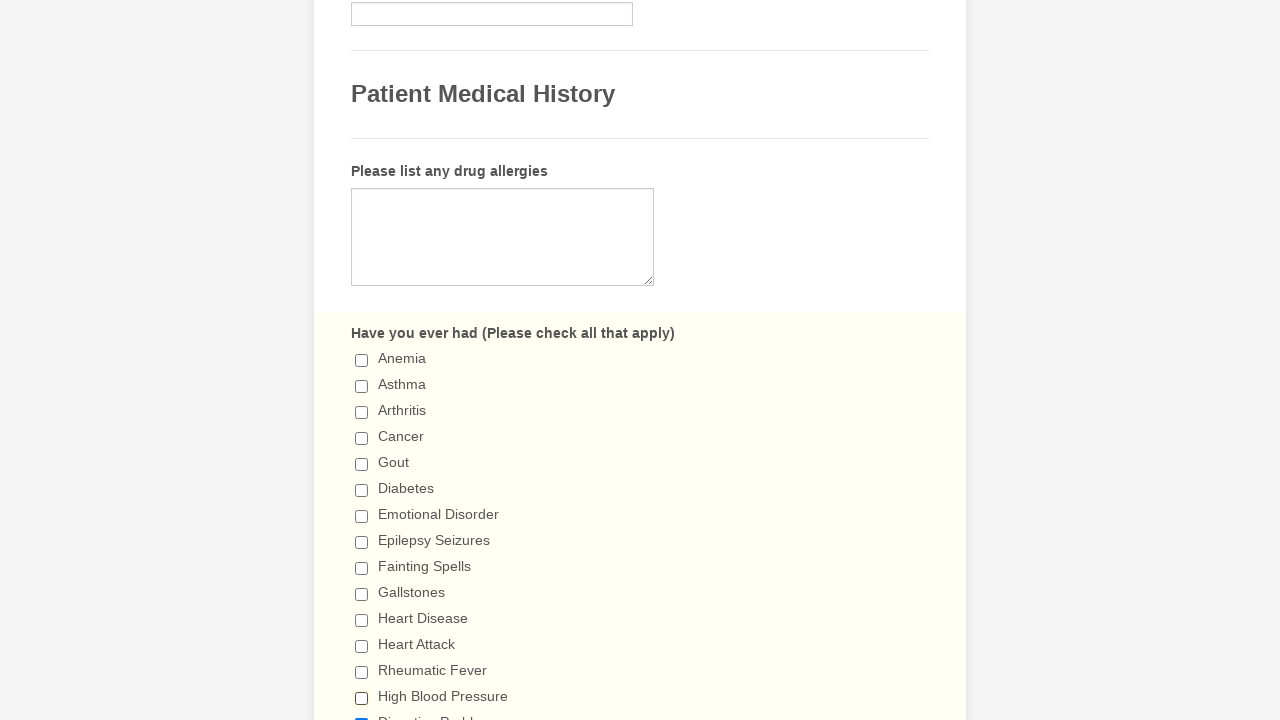

Deselected checkbox 15 of 29 at (362, 714) on span.form-checkbox-item>input >> nth=14
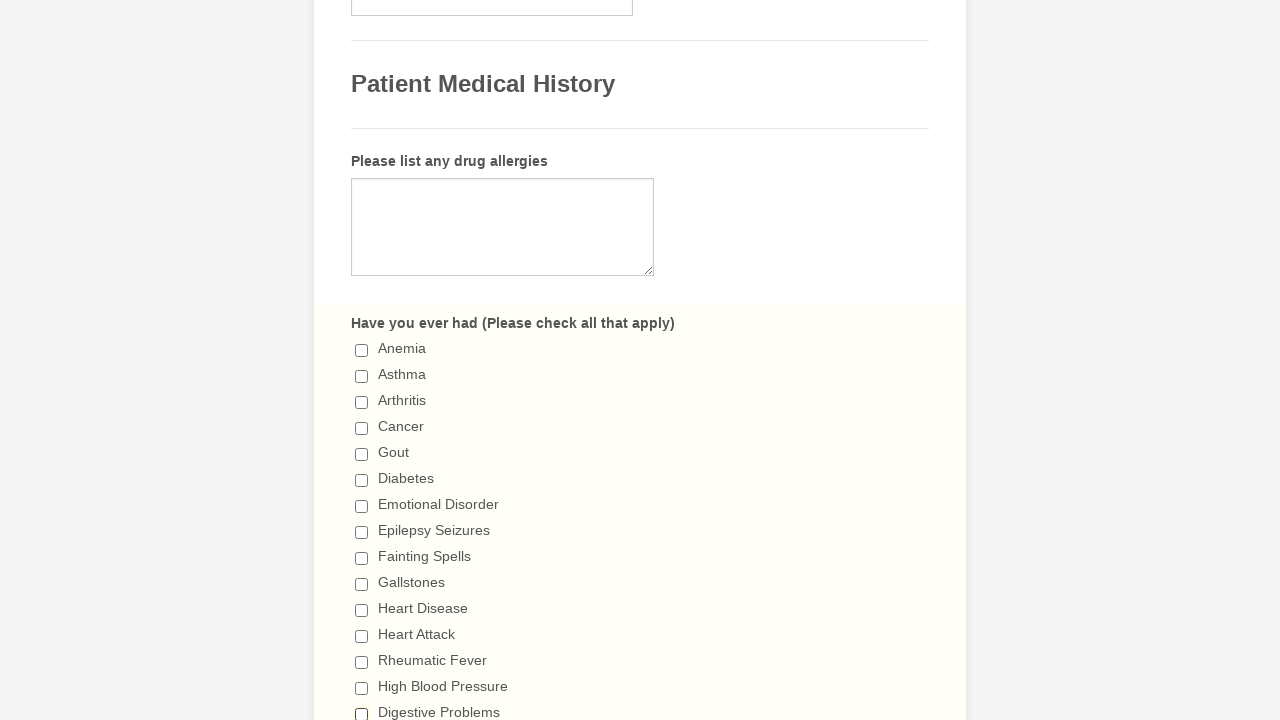

Deselected checkbox 16 of 29 at (362, 360) on span.form-checkbox-item>input >> nth=15
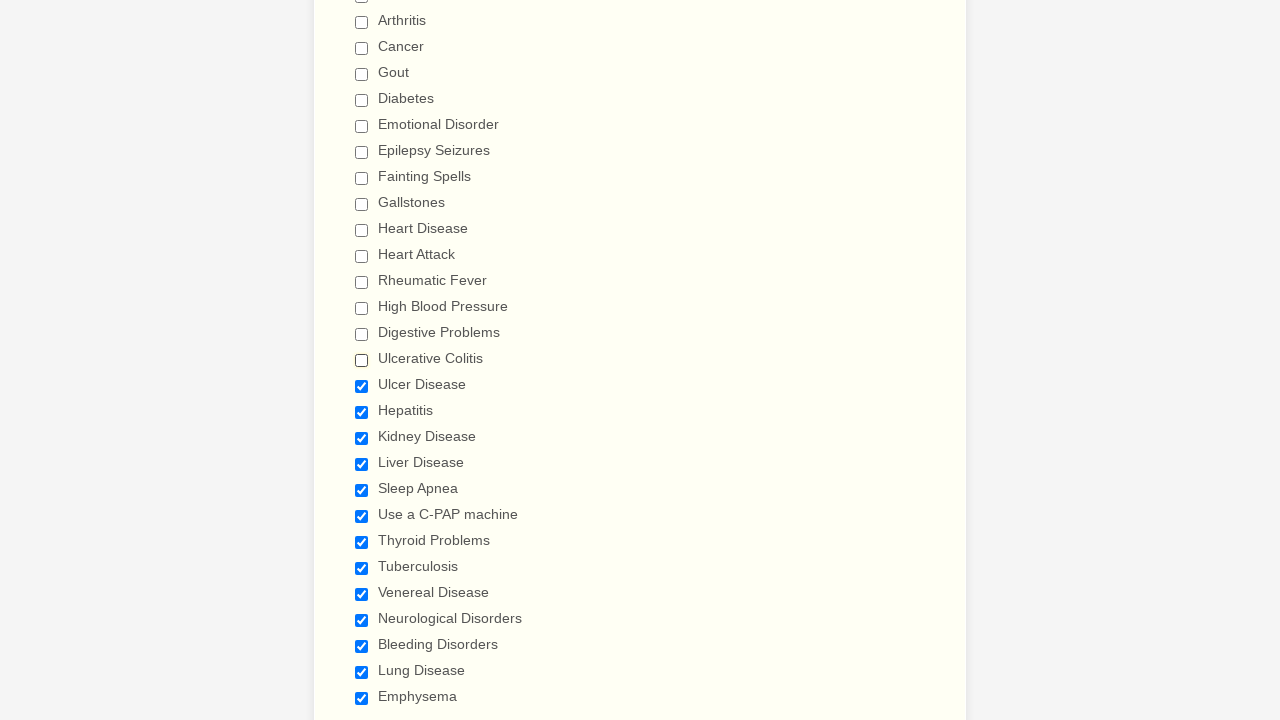

Deselected checkbox 17 of 29 at (362, 386) on span.form-checkbox-item>input >> nth=16
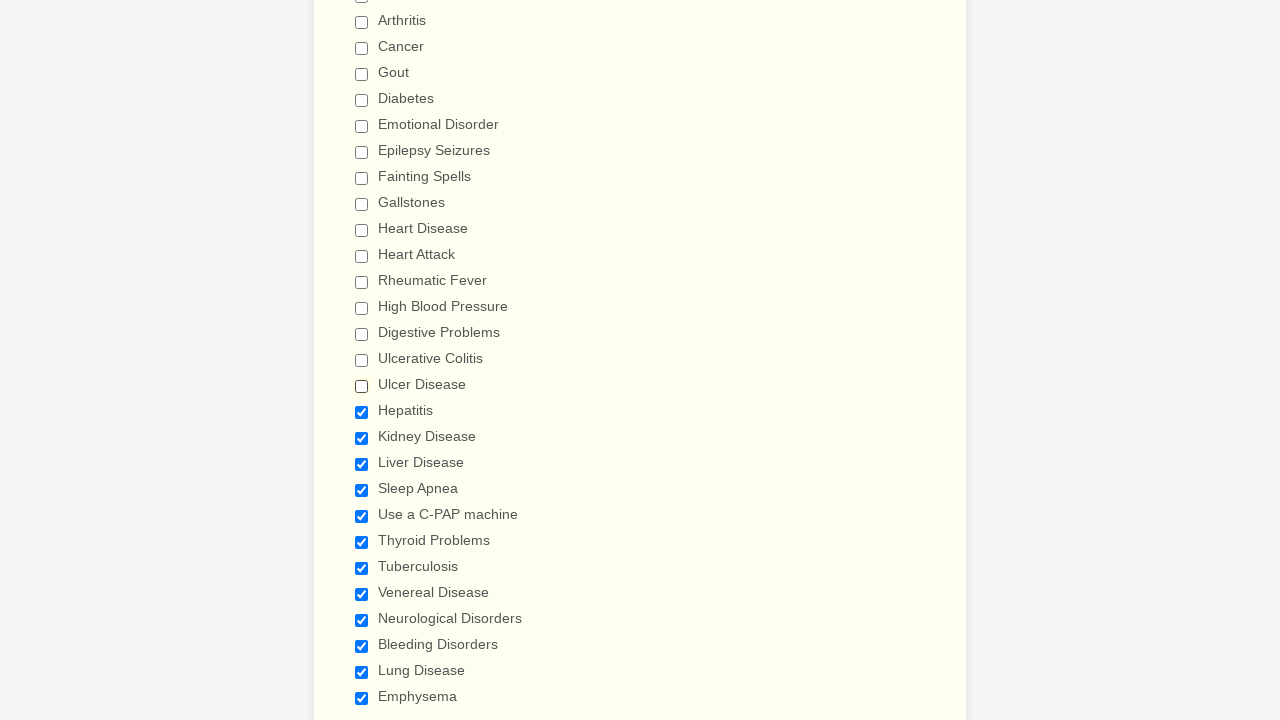

Deselected checkbox 18 of 29 at (362, 412) on span.form-checkbox-item>input >> nth=17
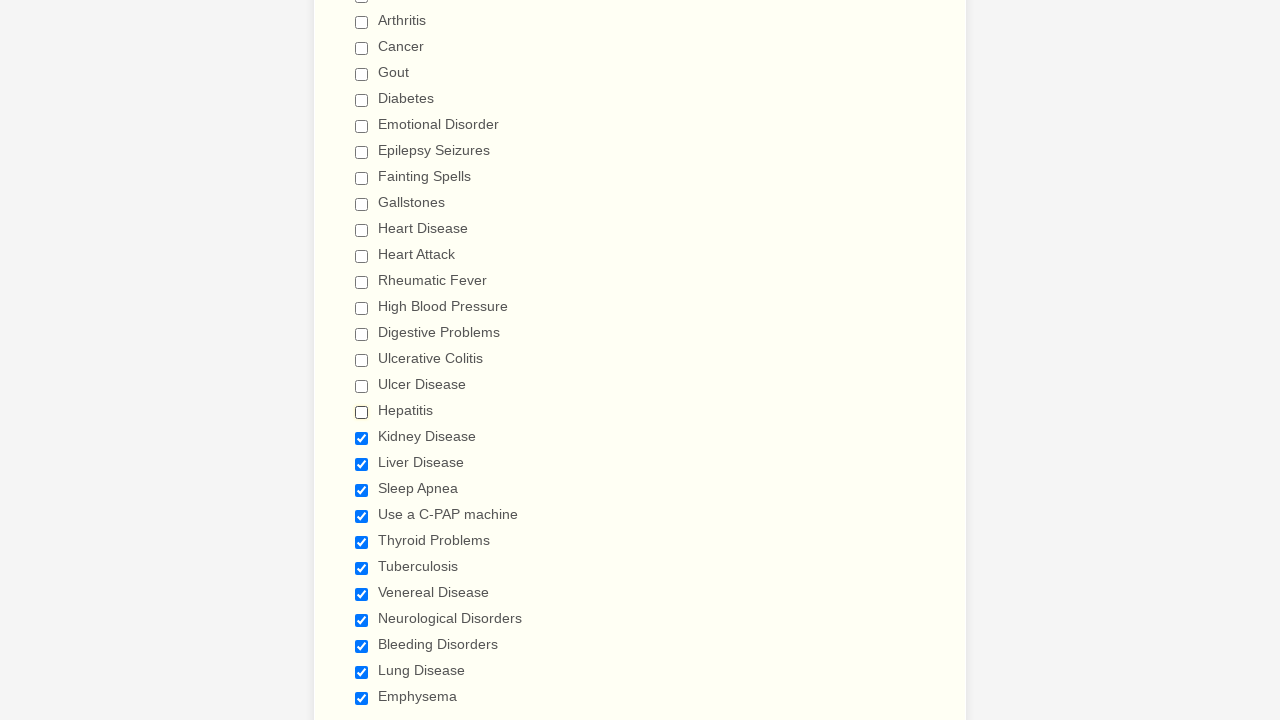

Deselected checkbox 19 of 29 at (362, 438) on span.form-checkbox-item>input >> nth=18
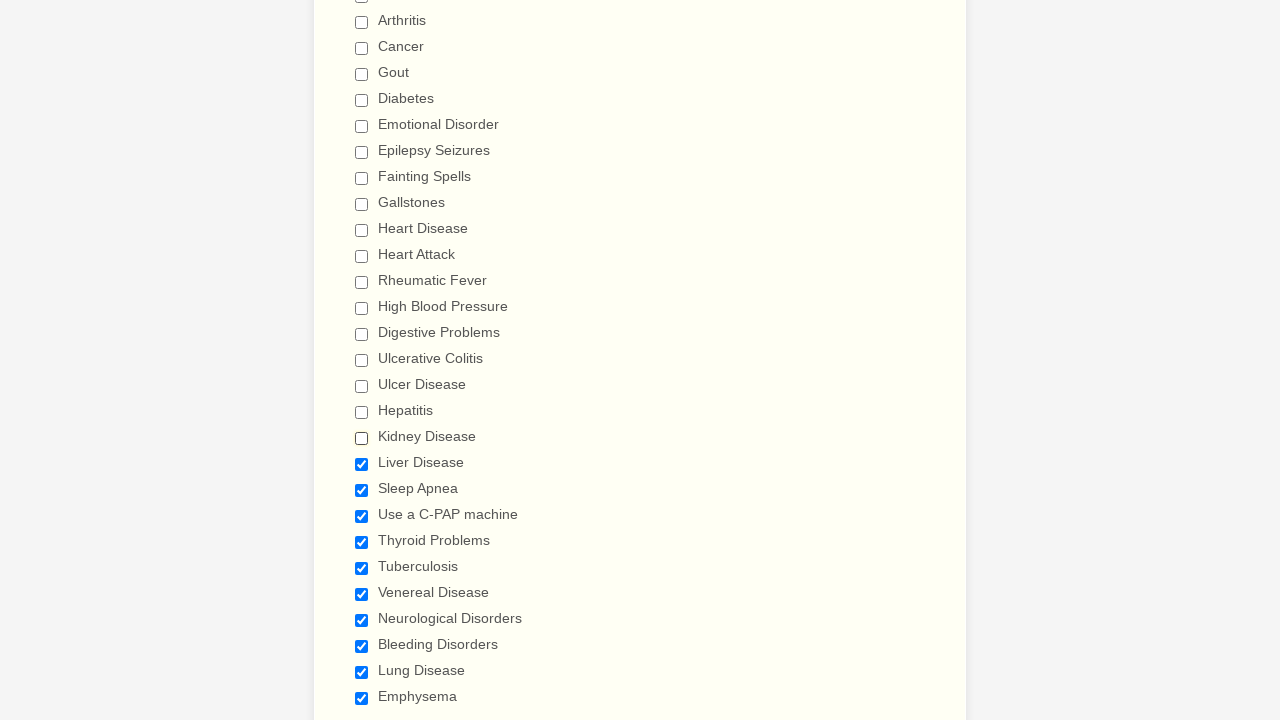

Deselected checkbox 20 of 29 at (362, 464) on span.form-checkbox-item>input >> nth=19
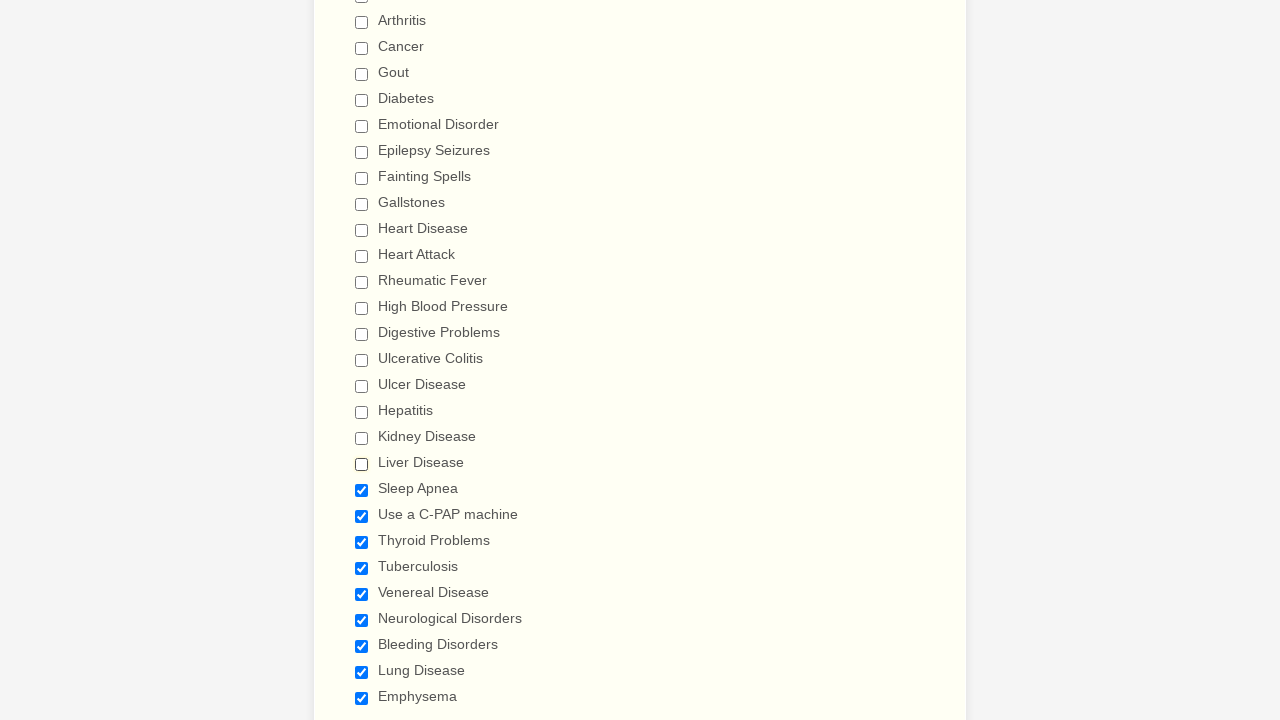

Deselected checkbox 21 of 29 at (362, 490) on span.form-checkbox-item>input >> nth=20
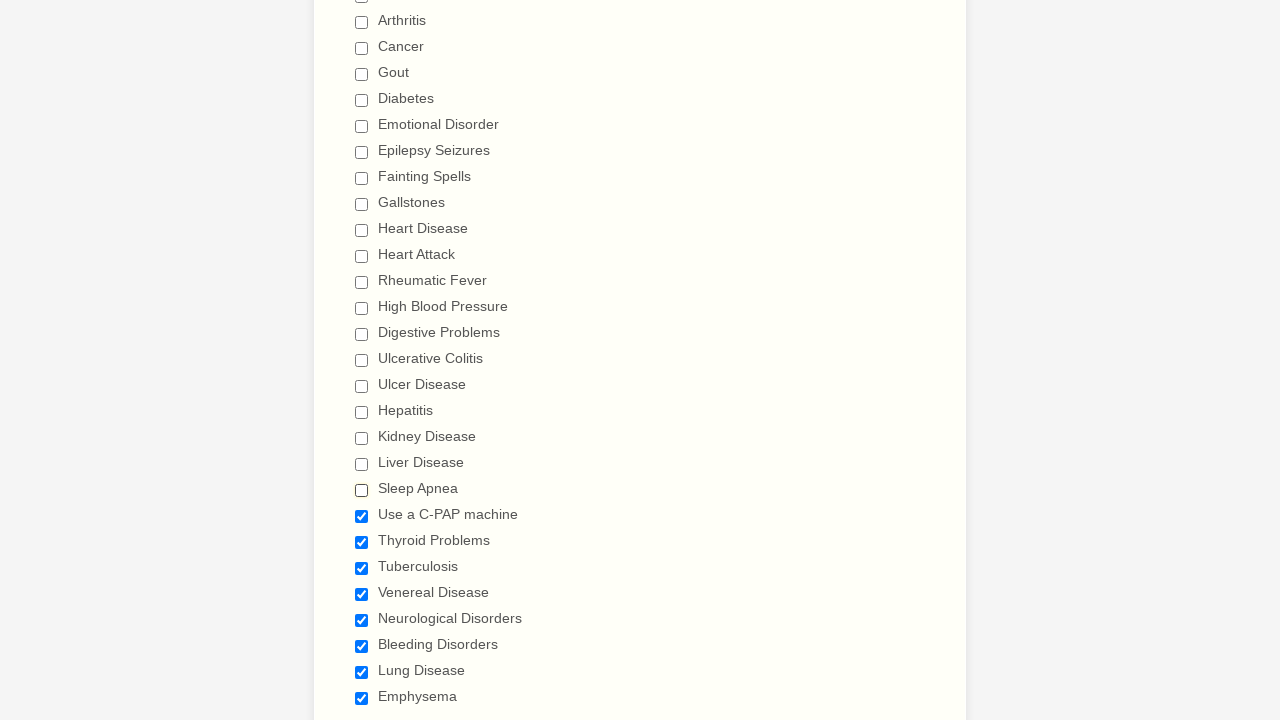

Deselected checkbox 22 of 29 at (362, 516) on span.form-checkbox-item>input >> nth=21
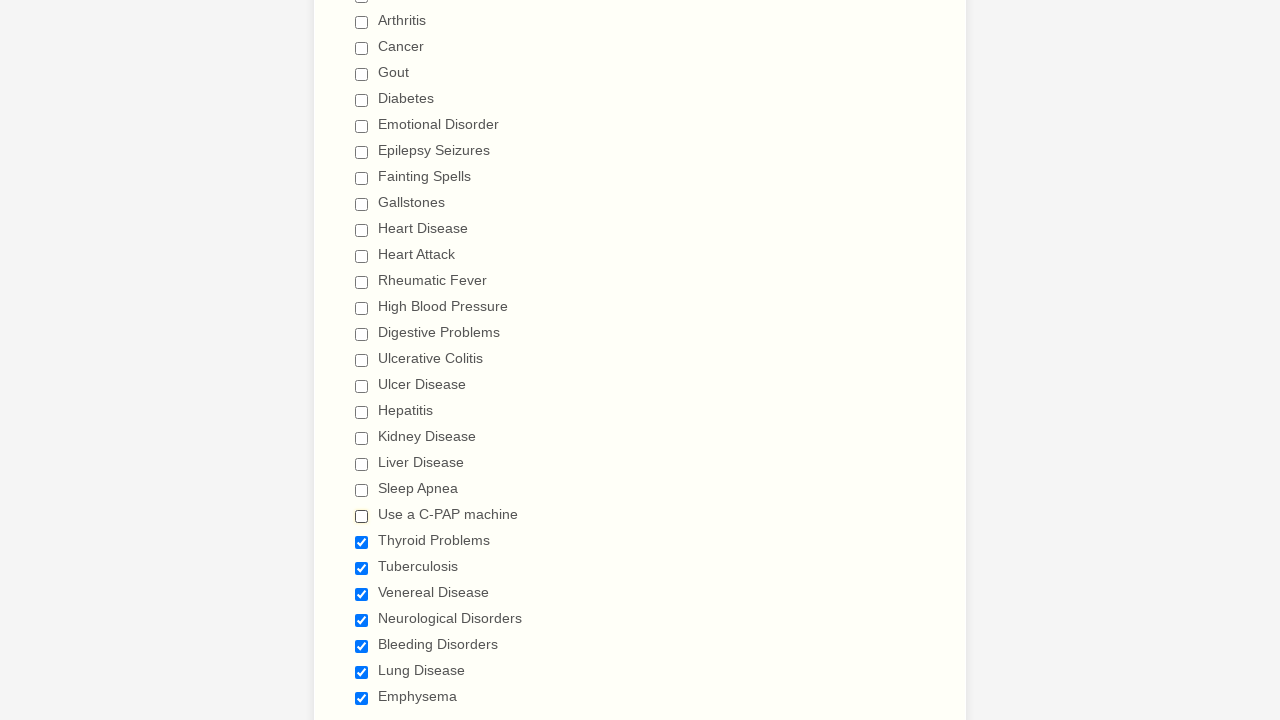

Deselected checkbox 23 of 29 at (362, 542) on span.form-checkbox-item>input >> nth=22
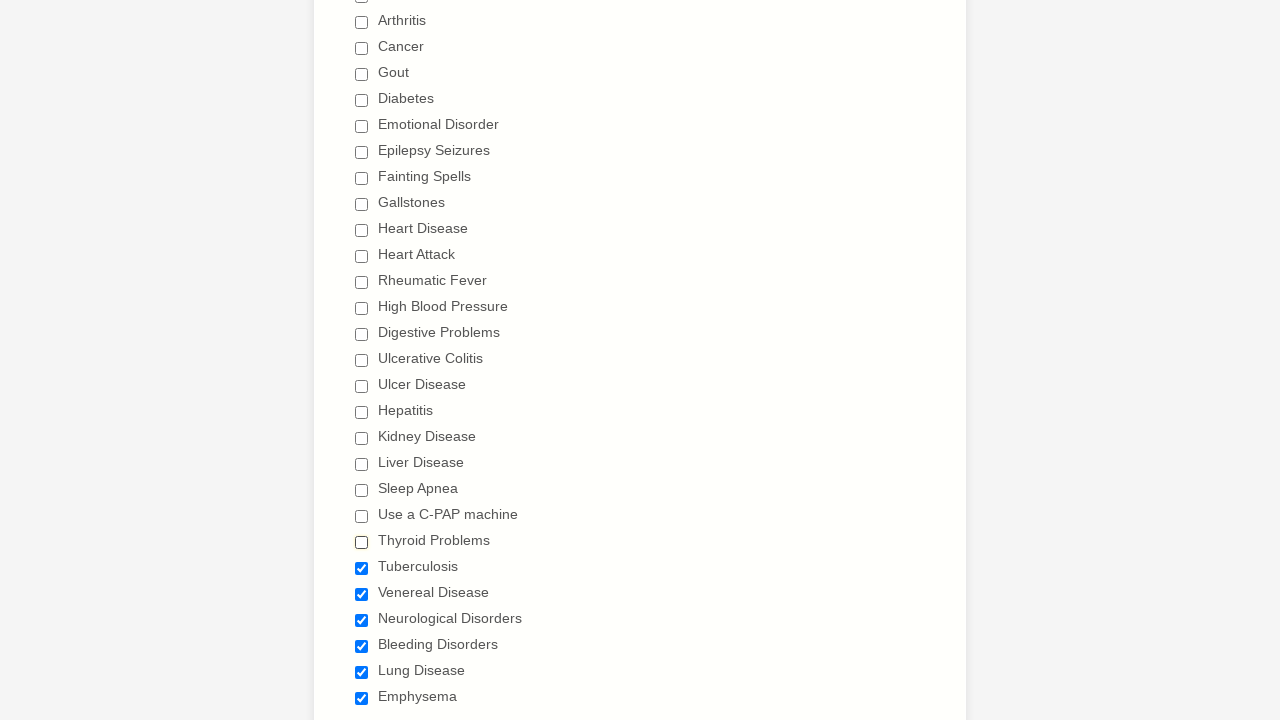

Deselected checkbox 24 of 29 at (362, 568) on span.form-checkbox-item>input >> nth=23
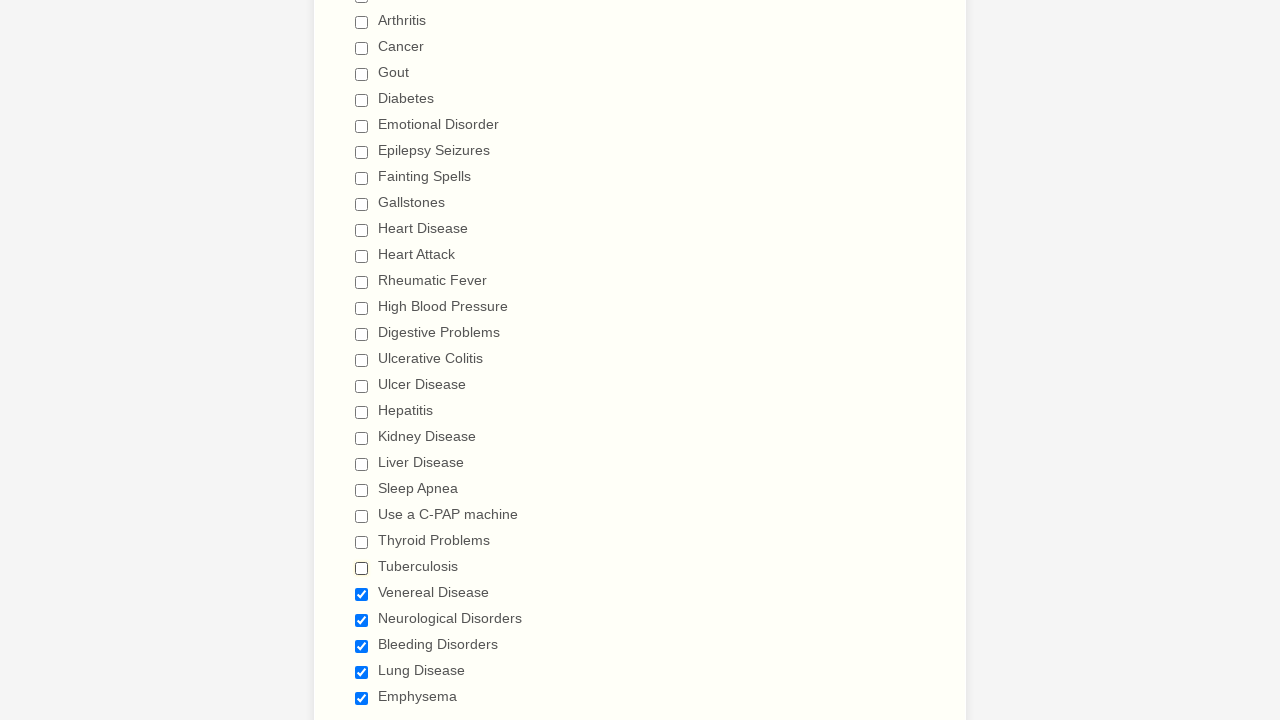

Deselected checkbox 25 of 29 at (362, 594) on span.form-checkbox-item>input >> nth=24
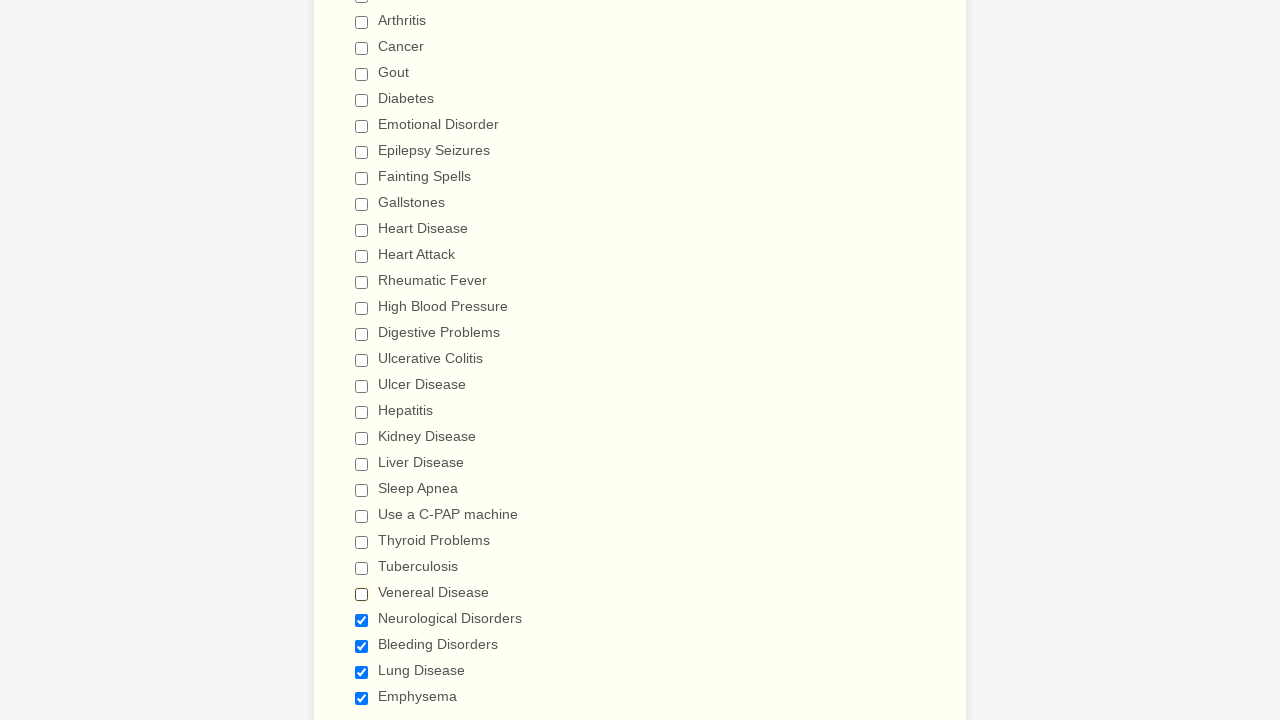

Deselected checkbox 26 of 29 at (362, 620) on span.form-checkbox-item>input >> nth=25
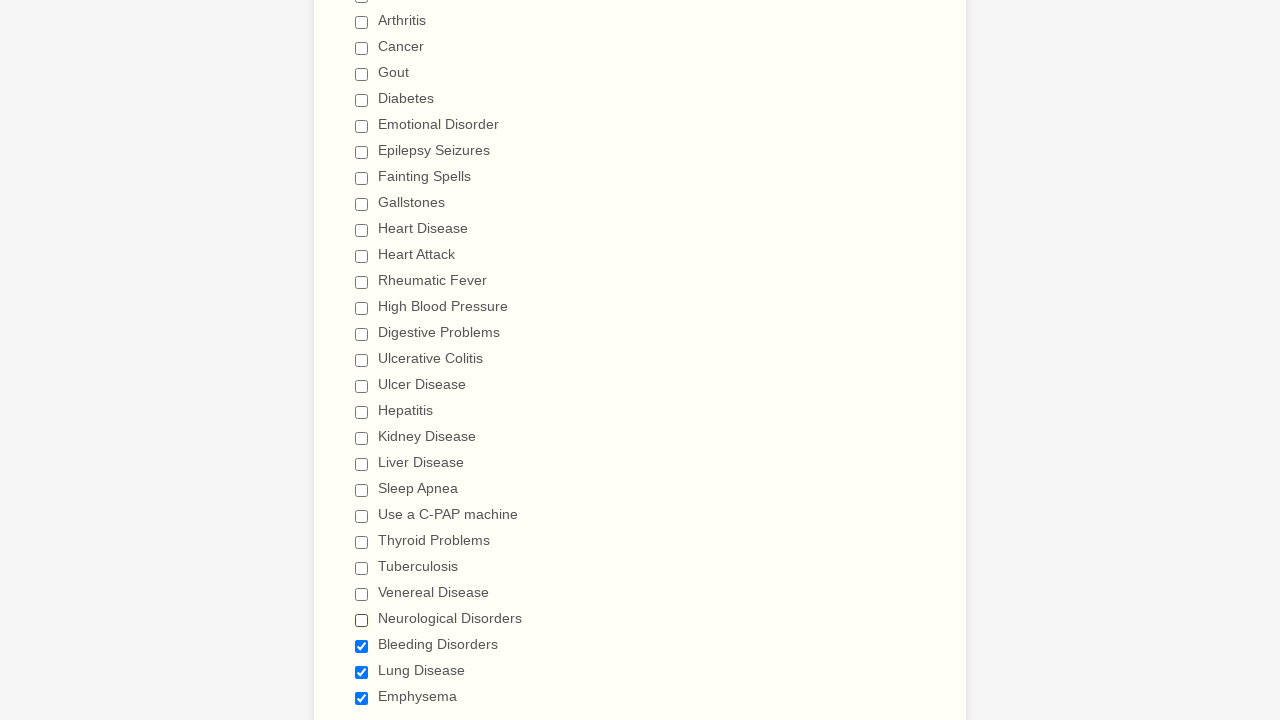

Deselected checkbox 27 of 29 at (362, 646) on span.form-checkbox-item>input >> nth=26
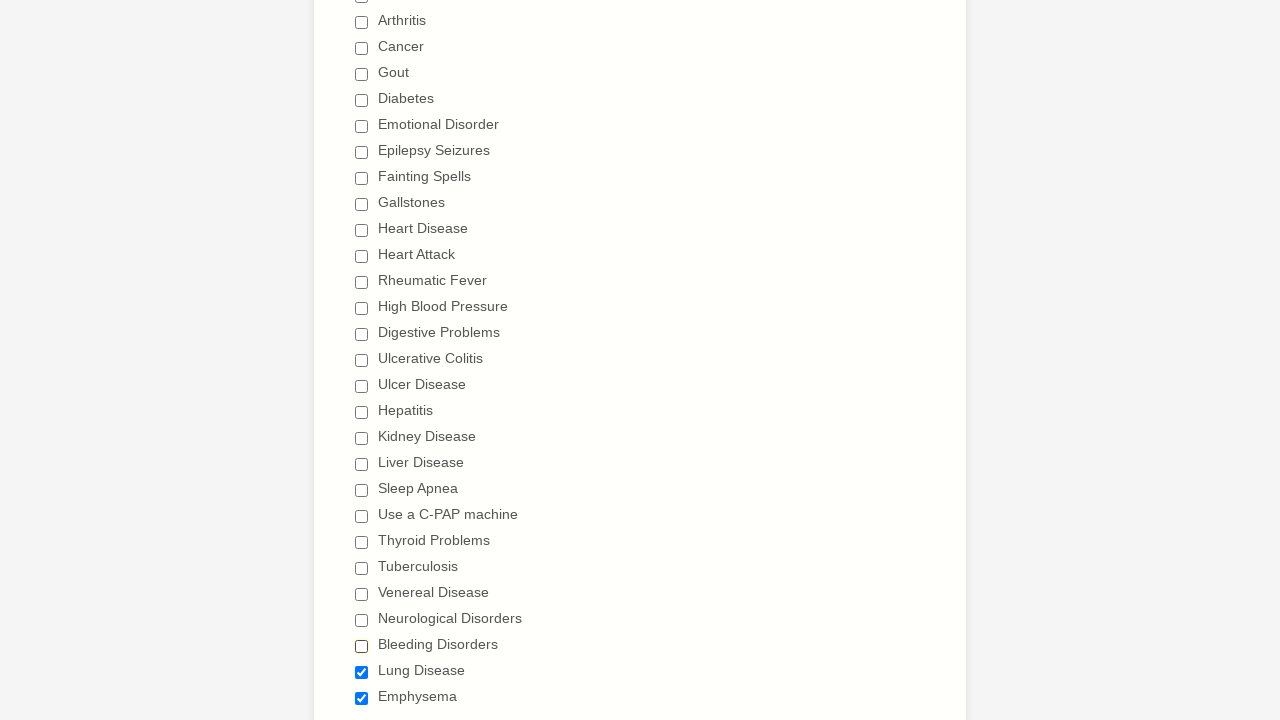

Deselected checkbox 28 of 29 at (362, 672) on span.form-checkbox-item>input >> nth=27
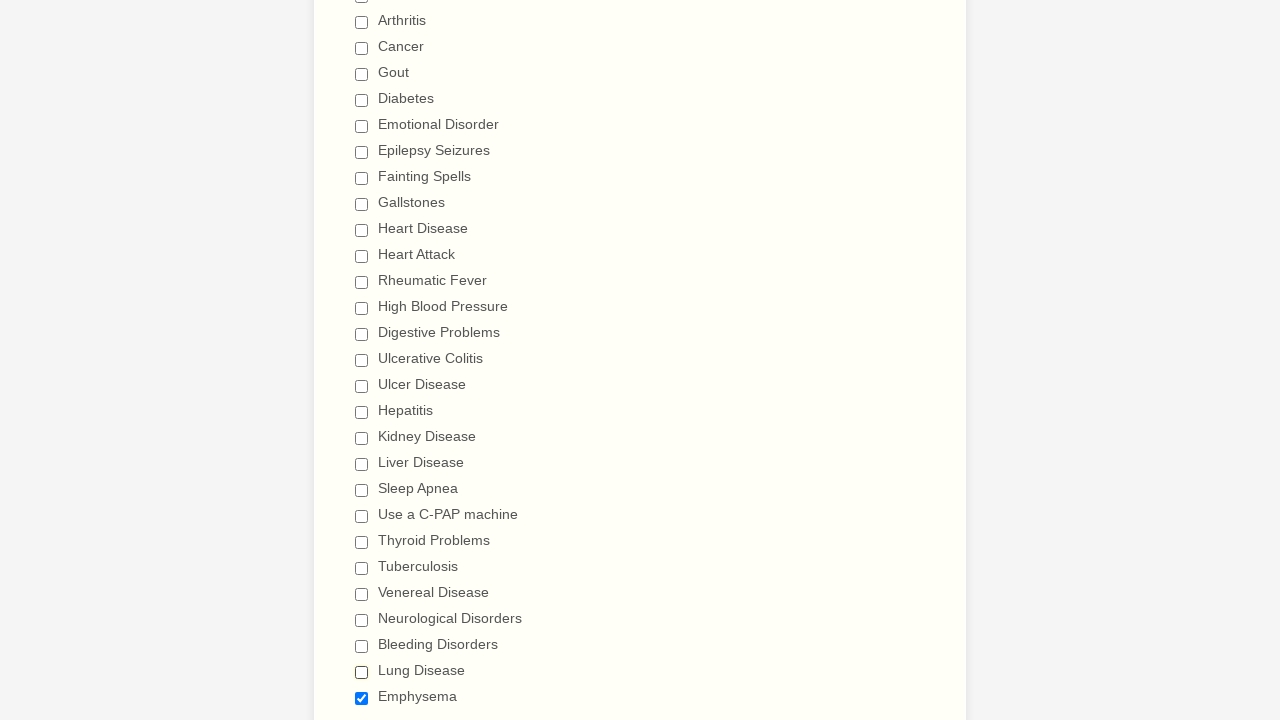

Deselected checkbox 29 of 29 at (362, 698) on span.form-checkbox-item>input >> nth=28
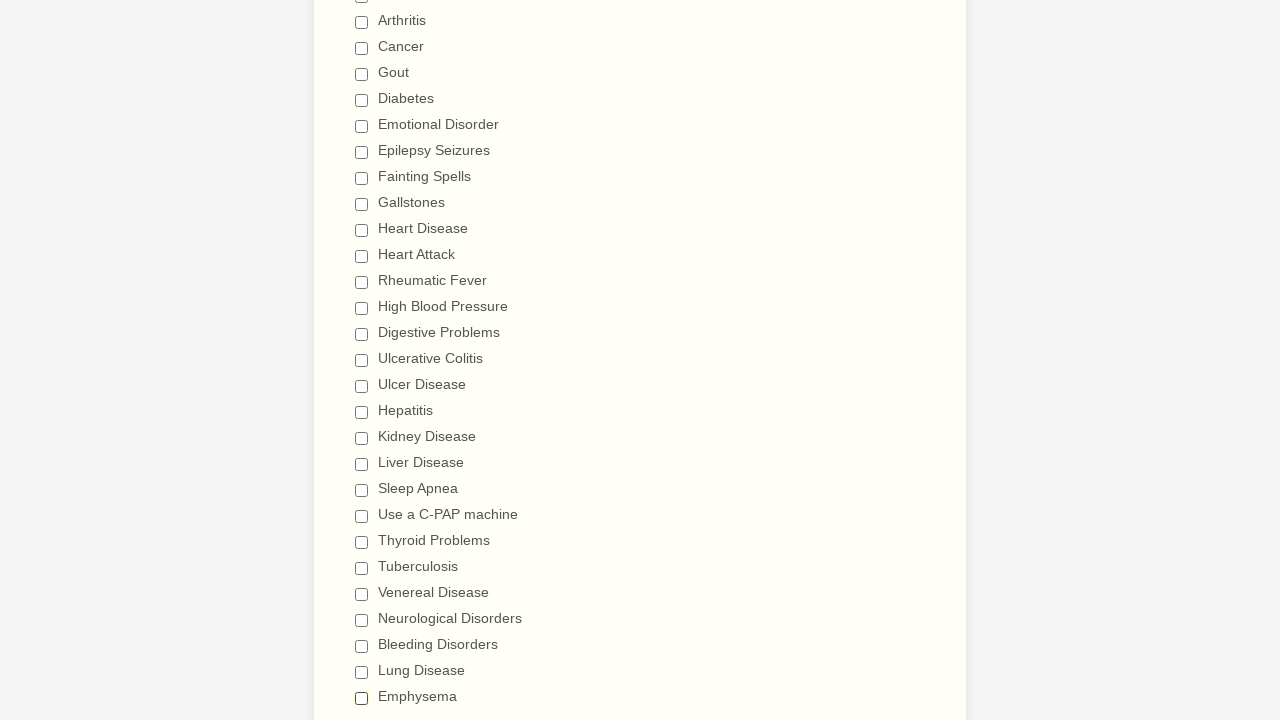

Selected only Hepatitis checkbox at (362, 412) on span.form-checkbox-item>input >> nth=17
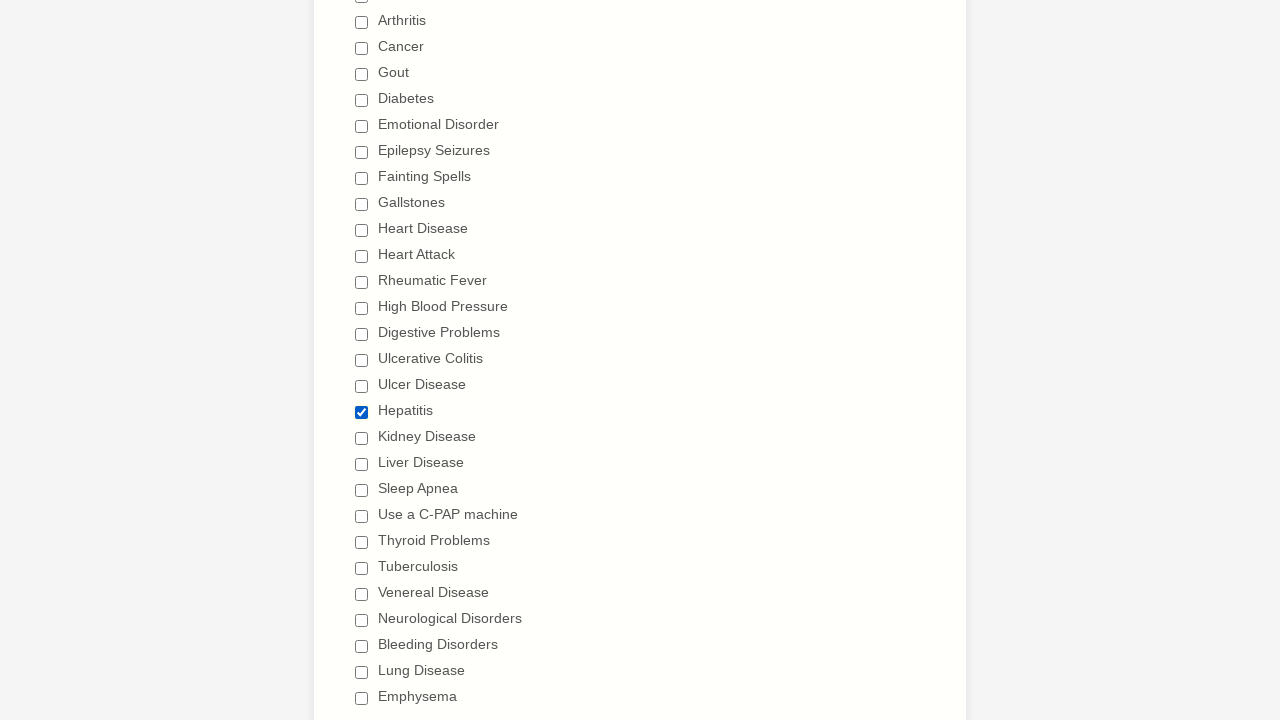

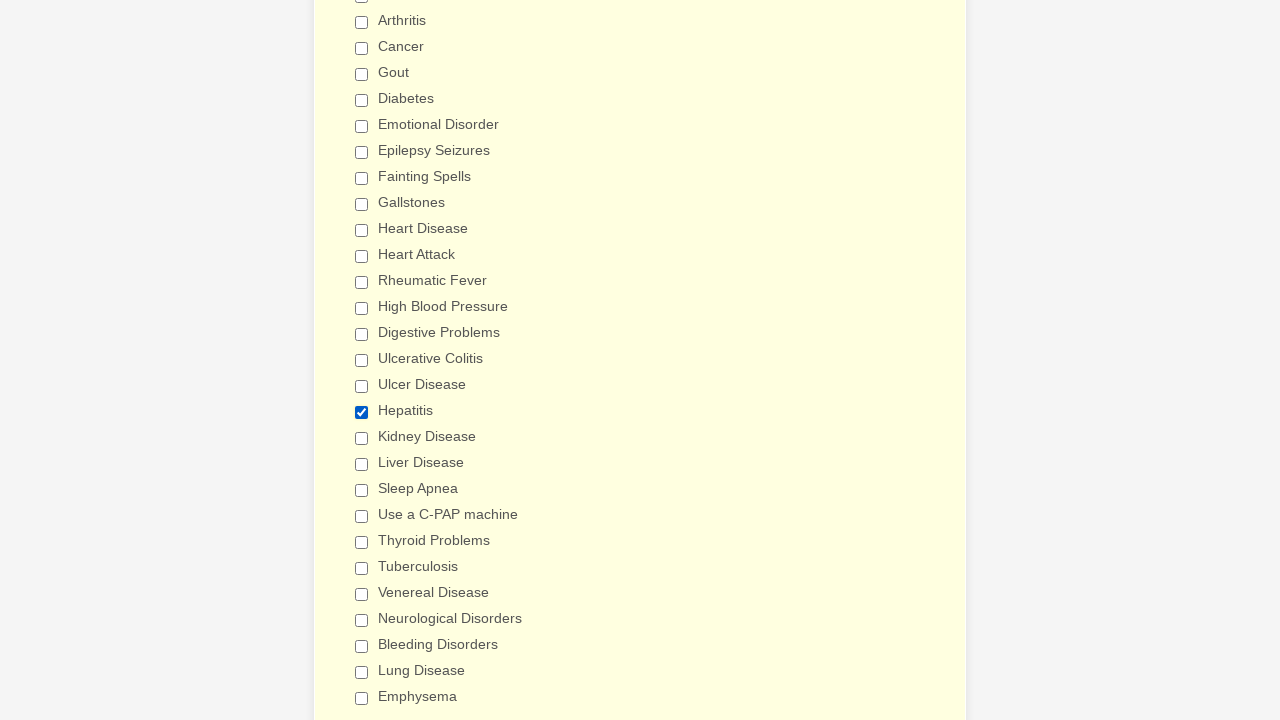